Tests Email field validation by entering invalid email formats and verifying the form stays open

Starting URL: https://demoqa.com/webtables

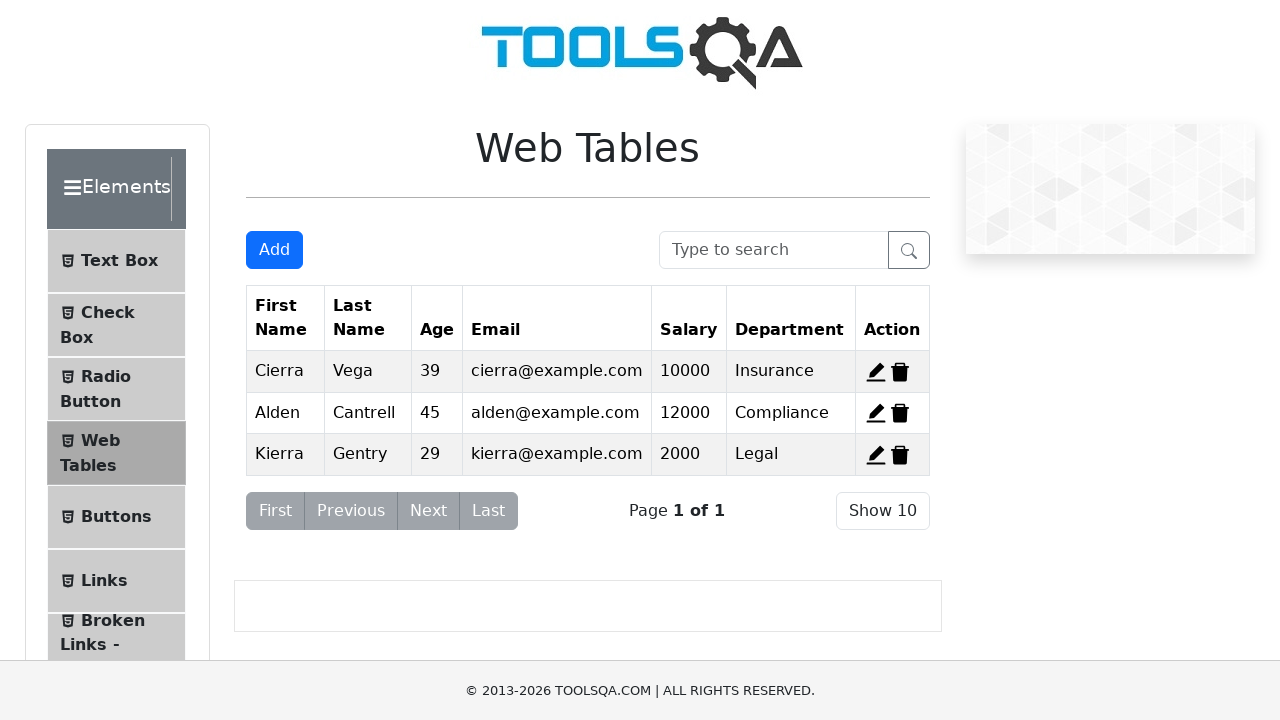

Clicked Add button to open the form at (274, 250) on #addNewRecordButton
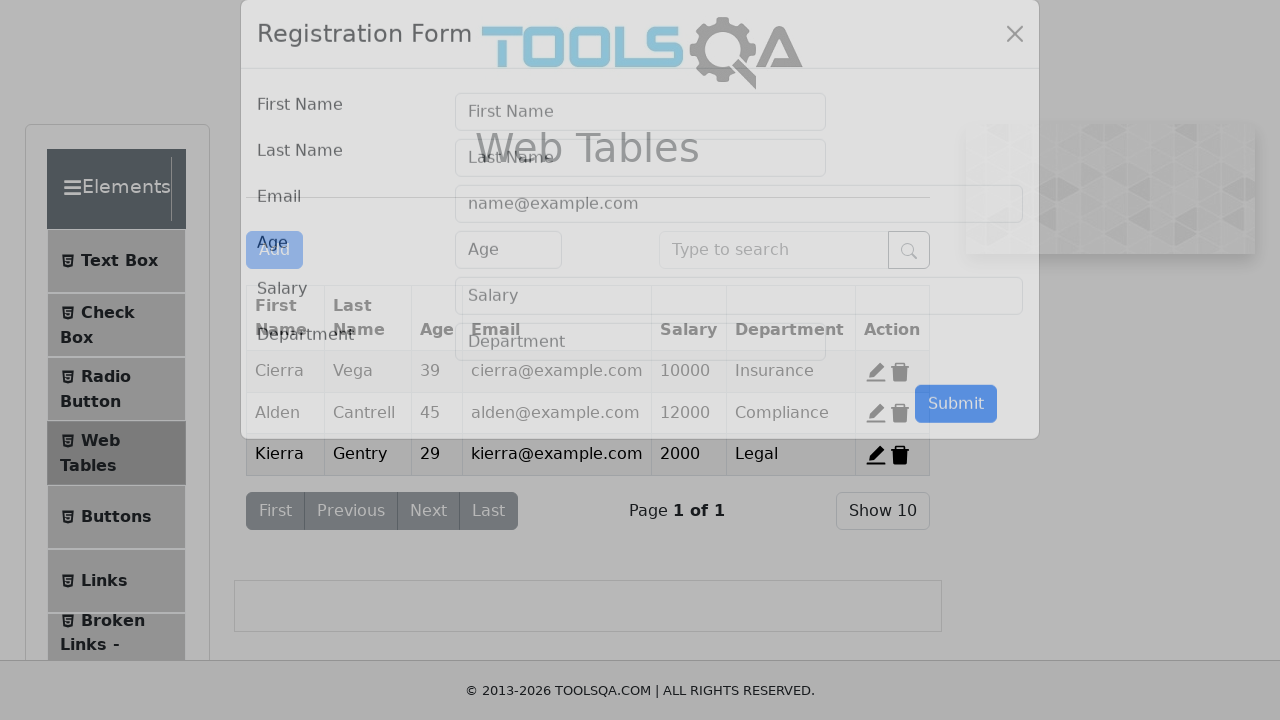

Cleared email input field on [placeholder="name@example.com"]
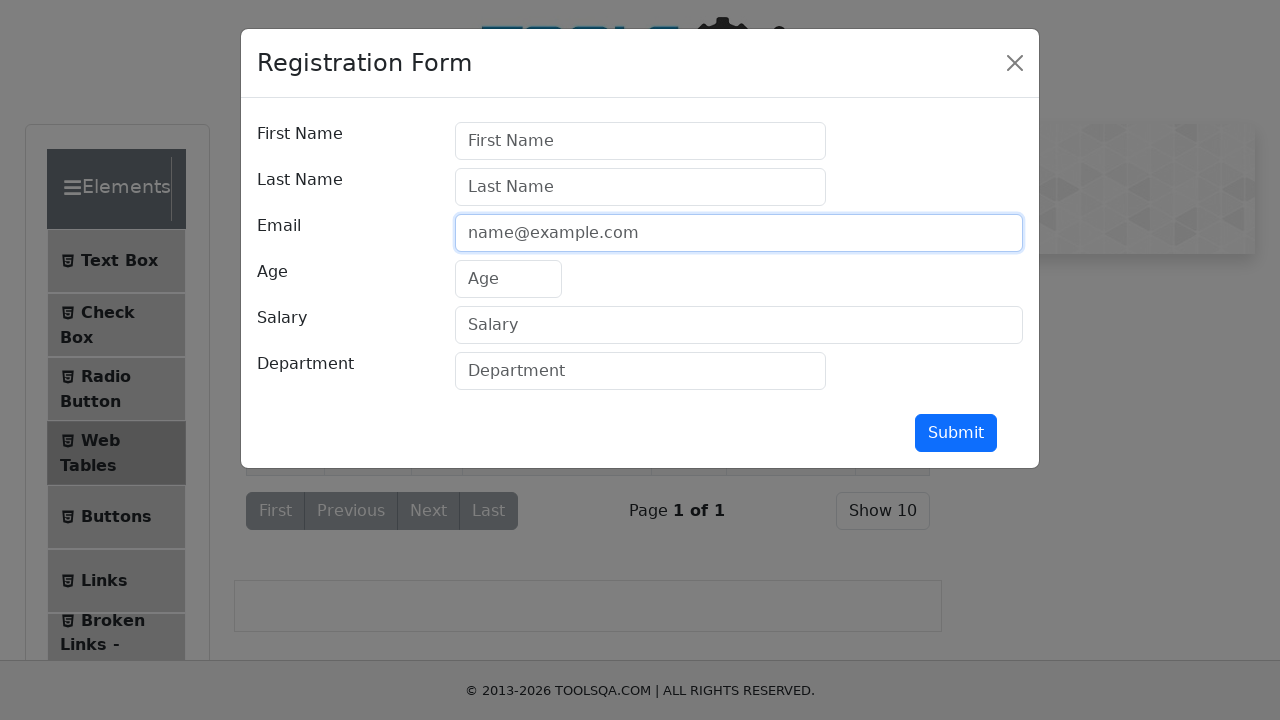

Filled email field with invalid value: '' on [placeholder="name@example.com"]
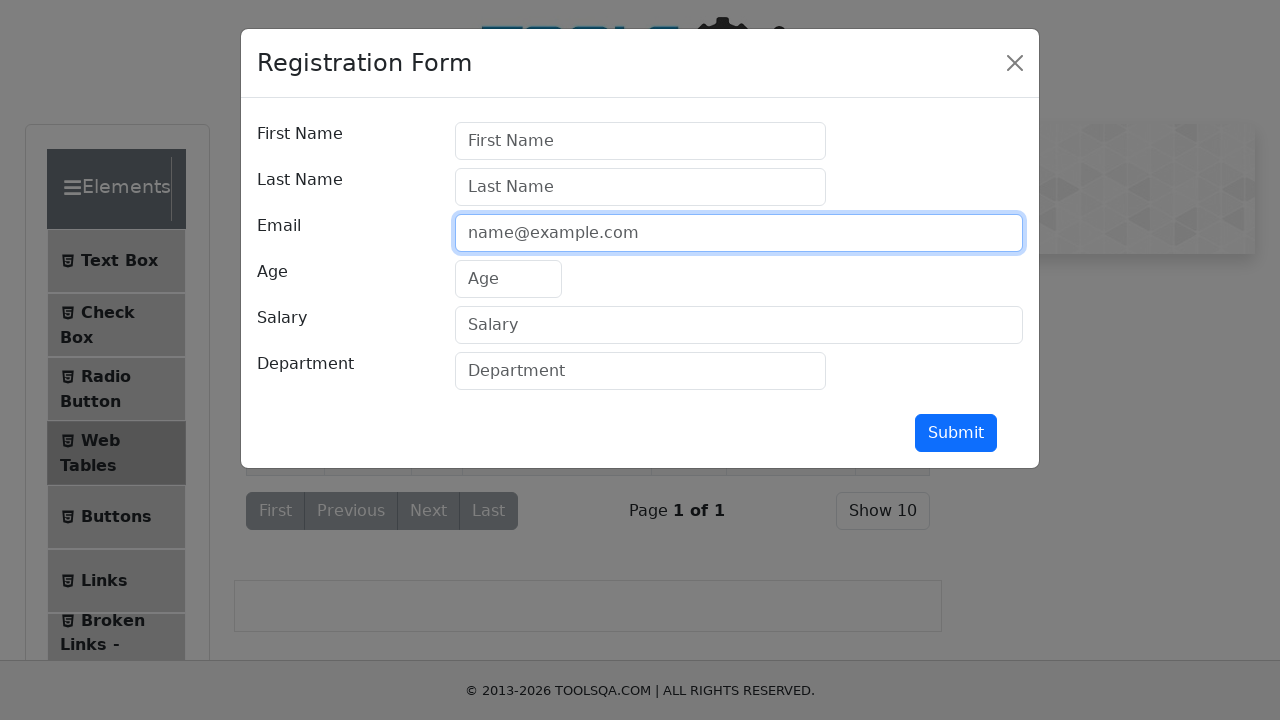

Clicked submit button with invalid email at (956, 433) on #submit
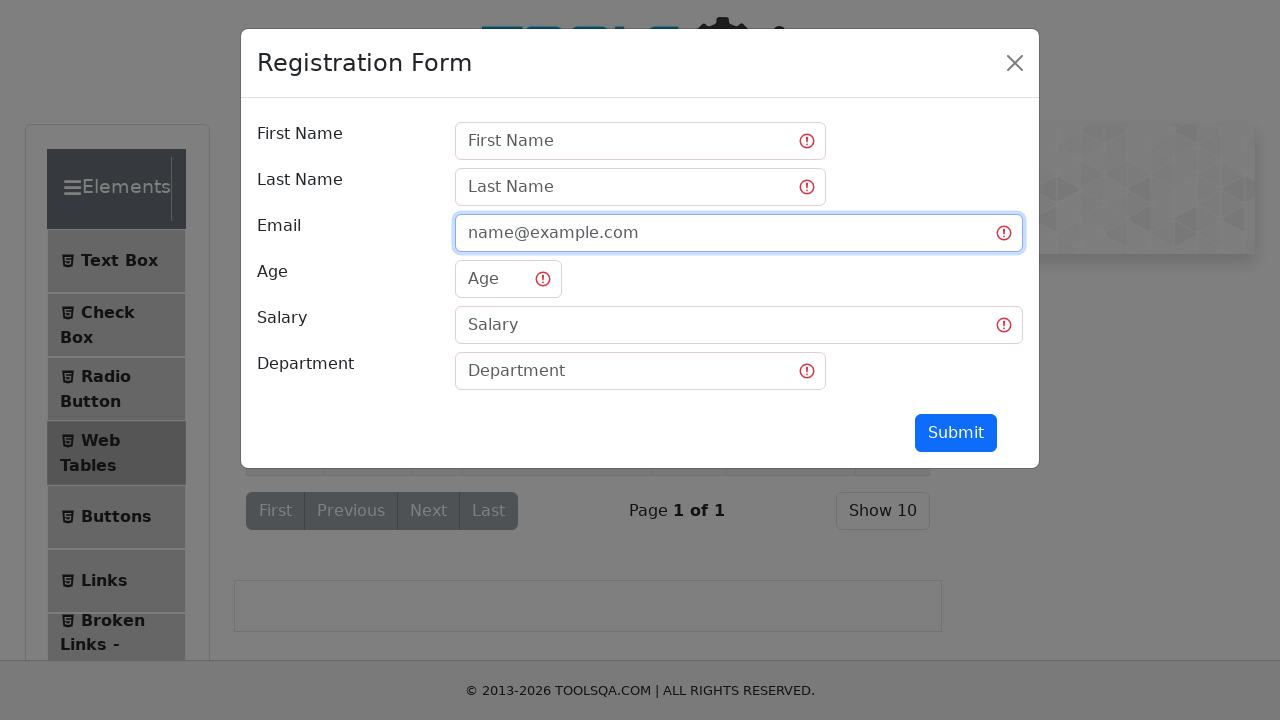

Verified form is still visible after submitting invalid email ''
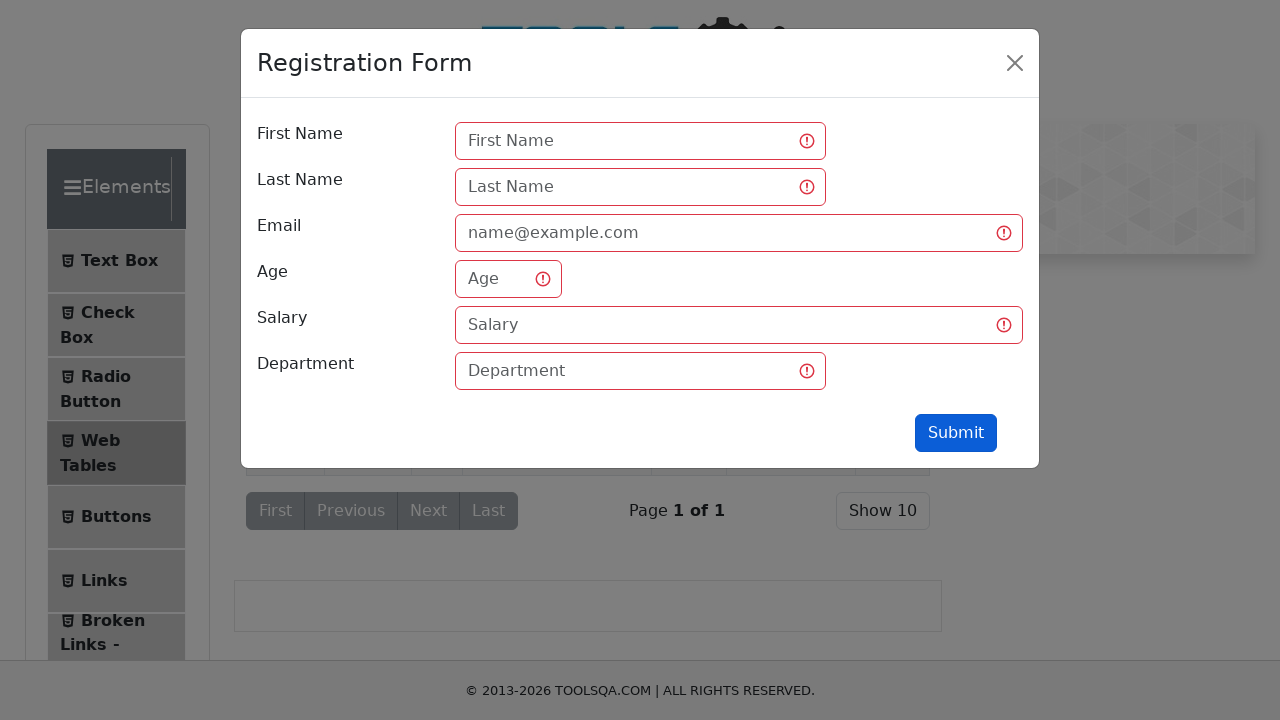

Cleared email input field on [placeholder="name@example.com"]
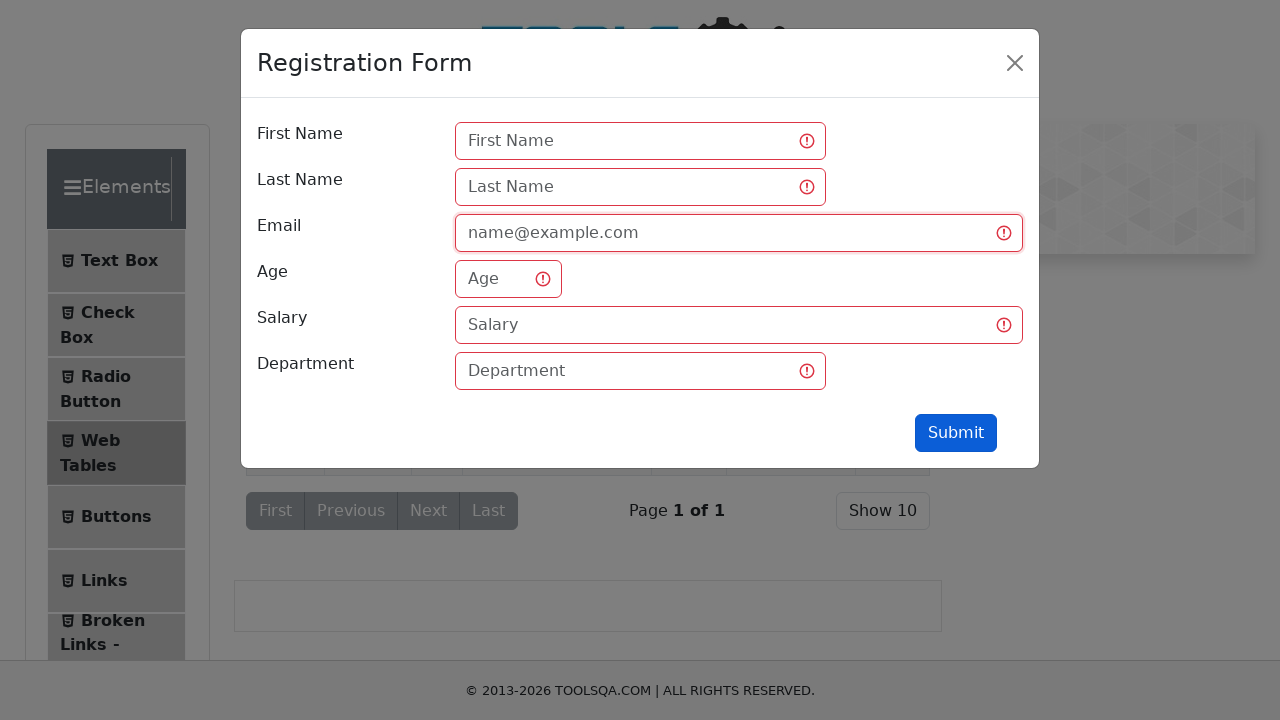

Filled email field with invalid value: '   ' on [placeholder="name@example.com"]
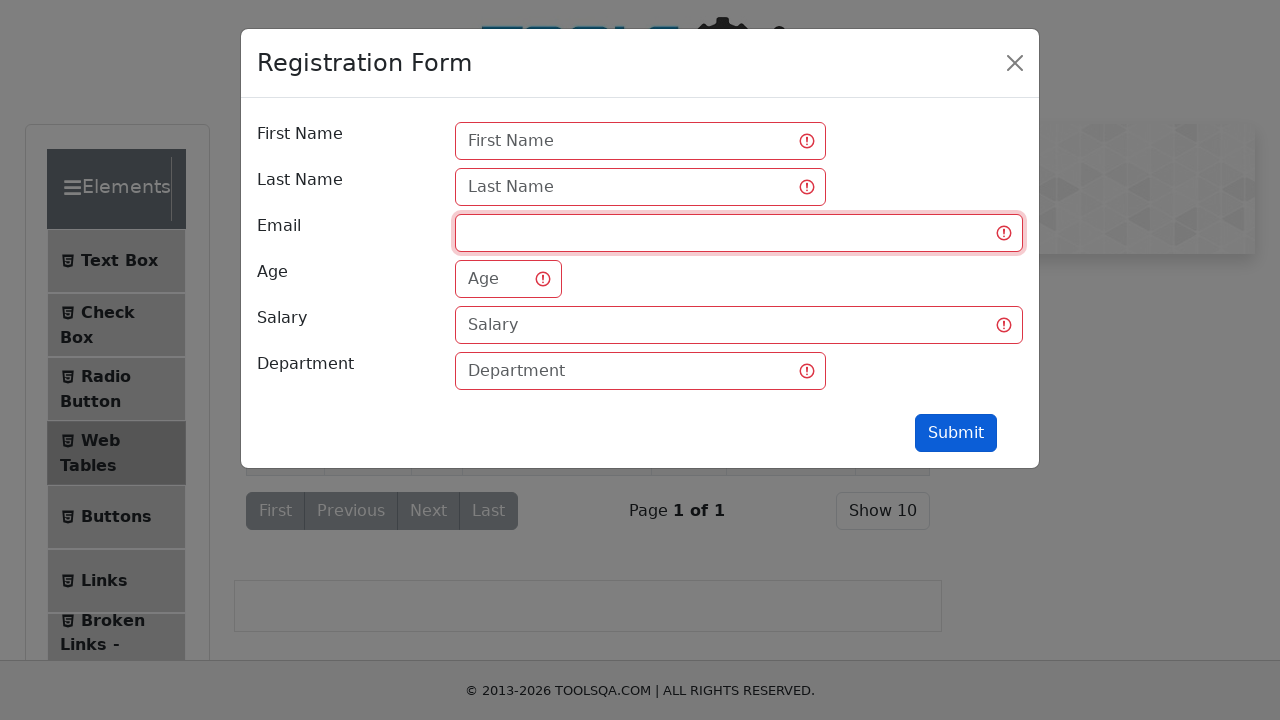

Clicked submit button with invalid email at (956, 433) on #submit
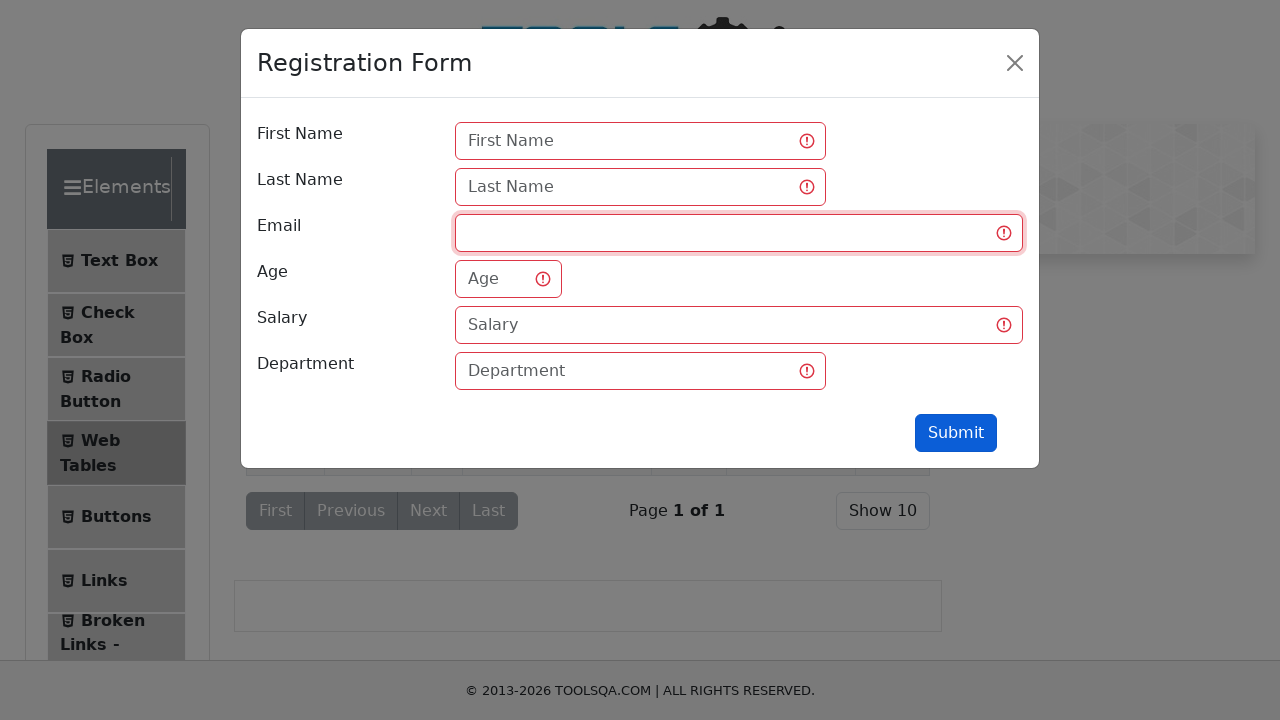

Verified form is still visible after submitting invalid email '   '
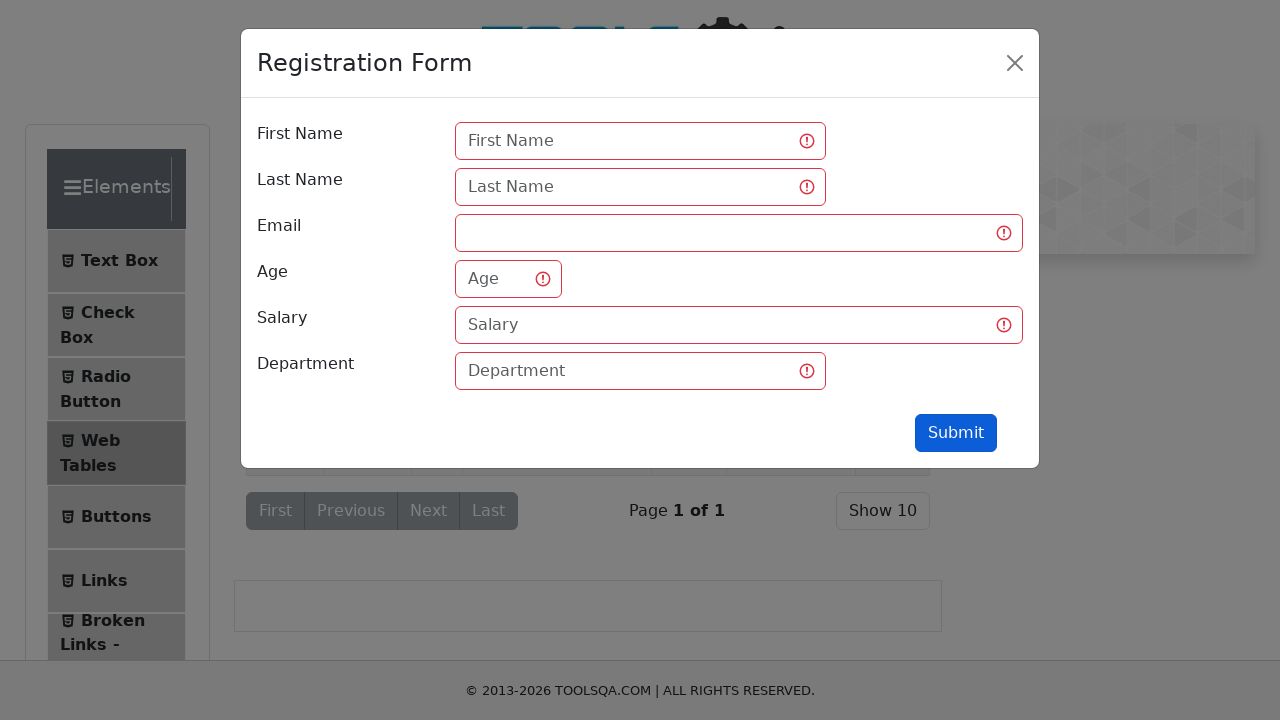

Cleared email input field on [placeholder="name@example.com"]
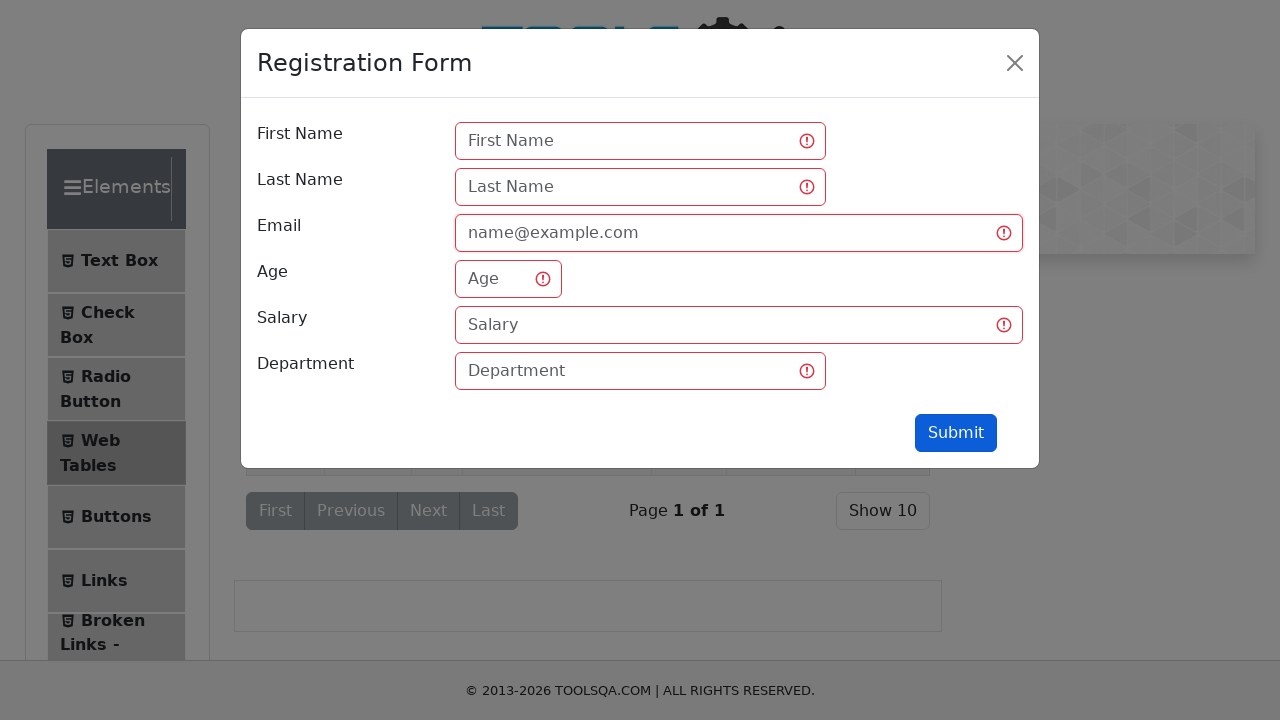

Filled email field with invalid value: 'aaaaaaaaaaaaaaaaaaaaaaaaaaaaaaaaaaaaaaaaaaaaaaaaaaaaaaaaaaaaaaaaaaaaaaaaaaaaaaaaaaaaaaaaaaaaaaaaaaaaaaaaaaaaaaaaaaaaaaaaaaaaaaaaaaaaaaaaaaaaaaaaaaaaaaaaaaaaaaaaaaaaaaaaaaaaaaaaaaaaaaaaaaaaaaaaaaaaaaaaaaaaaaaaaaaaaaaaaaaaaaaaaaaaaaaaaaaaaaaaaaaaaaaaaaaaaa' on [placeholder="name@example.com"]
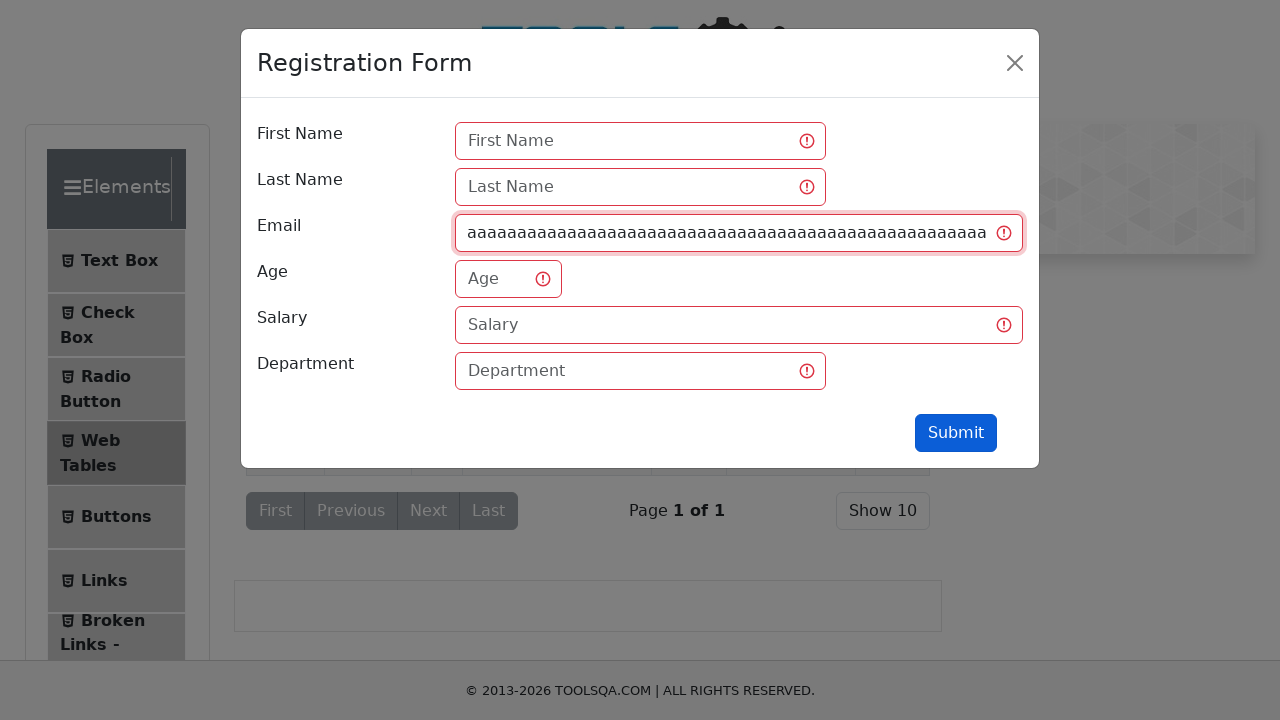

Clicked submit button with invalid email at (956, 433) on #submit
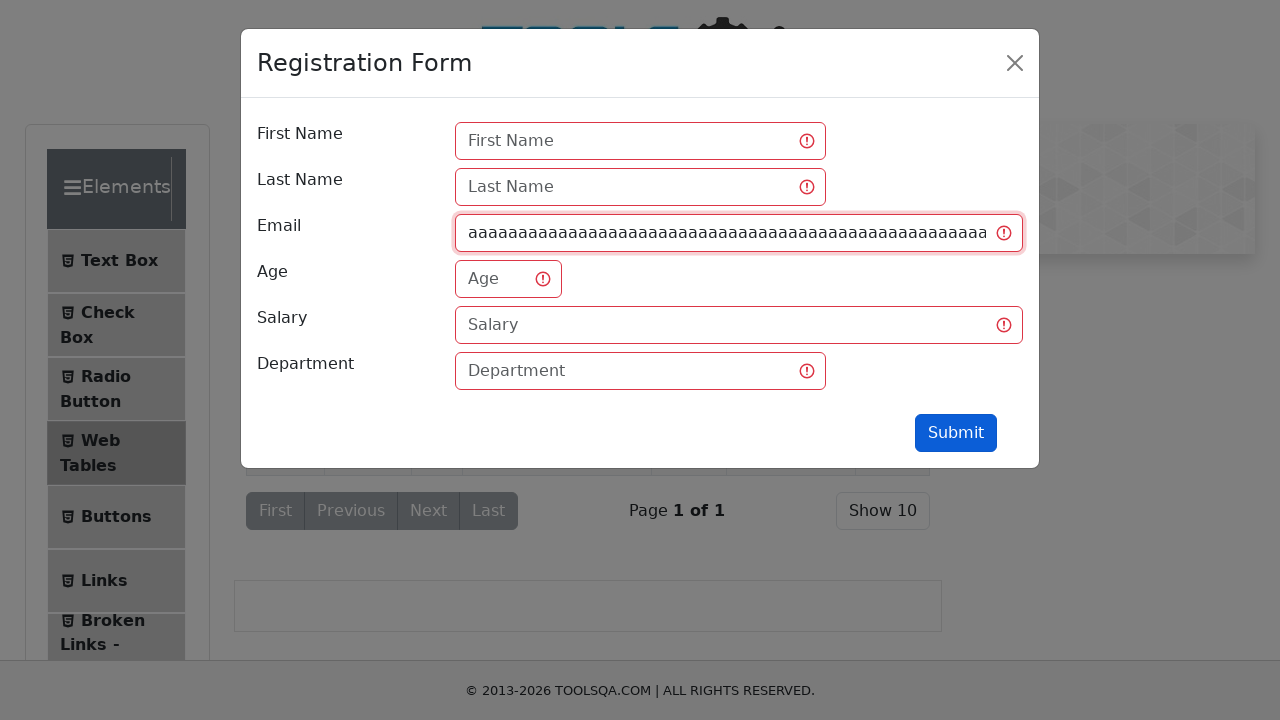

Verified form is still visible after submitting invalid email 'aaaaaaaaaaaaaaaaaaaaaaaaaaaaaaaaaaaaaaaaaaaaaaaaaaaaaaaaaaaaaaaaaaaaaaaaaaaaaaaaaaaaaaaaaaaaaaaaaaaaaaaaaaaaaaaaaaaaaaaaaaaaaaaaaaaaaaaaaaaaaaaaaaaaaaaaaaaaaaaaaaaaaaaaaaaaaaaaaaaaaaaaaaaaaaaaaaaaaaaaaaaaaaaaaaaaaaaaaaaaaaaaaaaaaaaaaaaaaaaaaaaaaaaaaaaaaa'
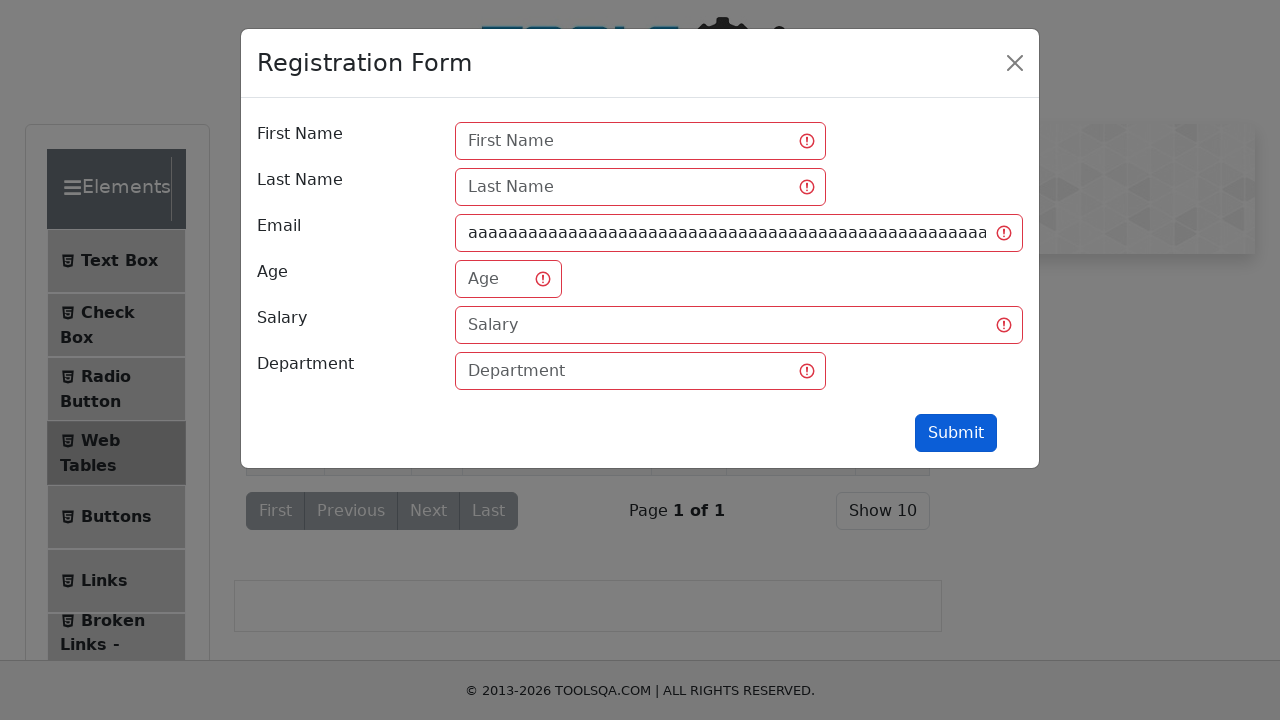

Cleared email input field on [placeholder="name@example.com"]
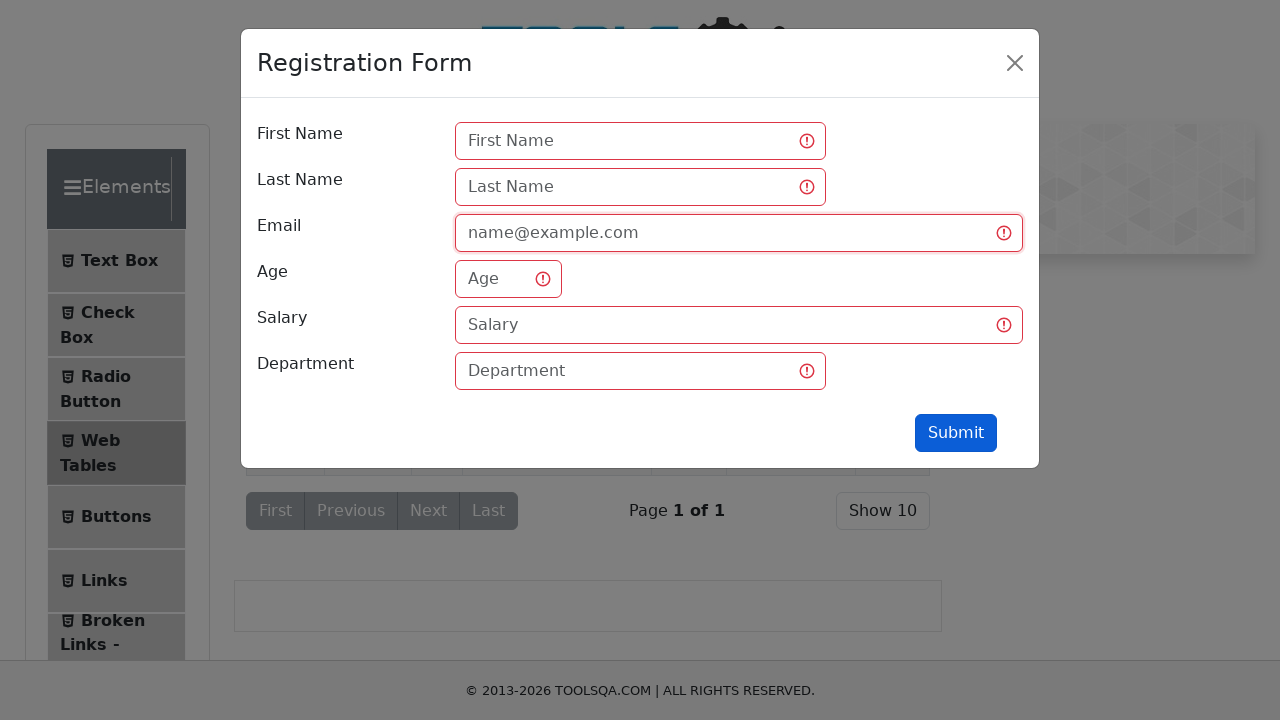

Filled email field with invalid value: ' user@example.com' on [placeholder="name@example.com"]
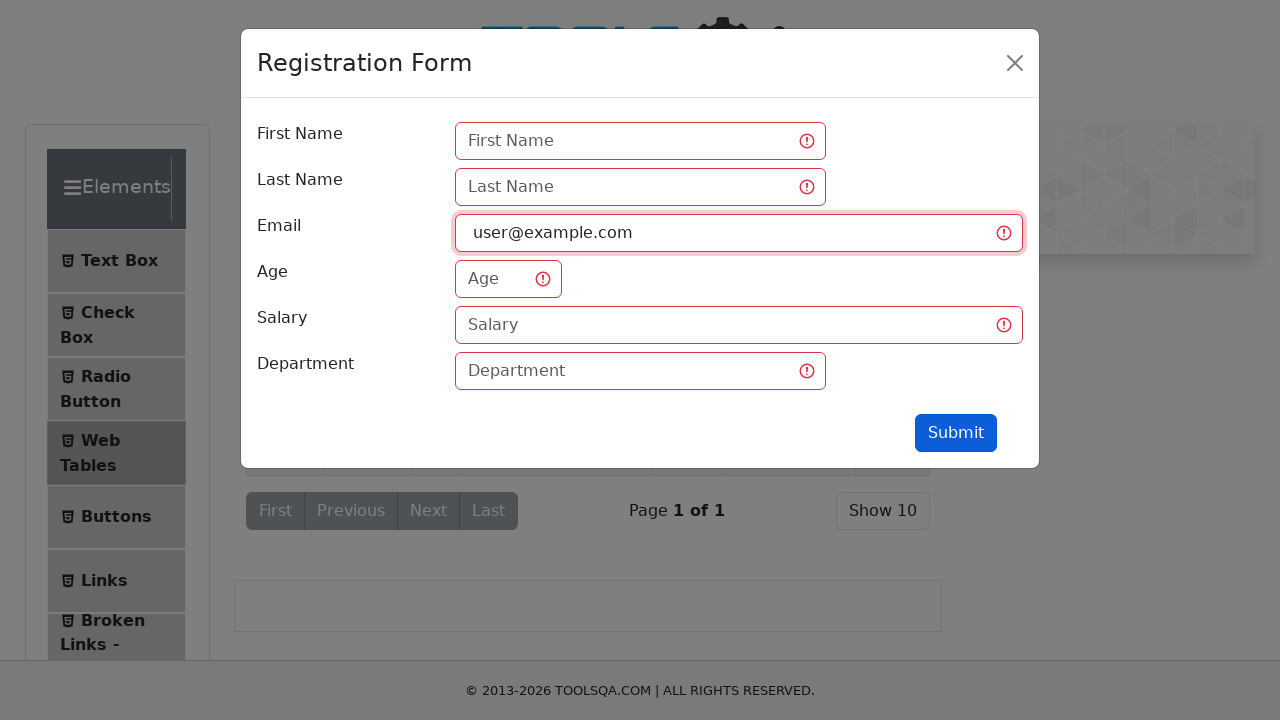

Clicked submit button with invalid email at (956, 433) on #submit
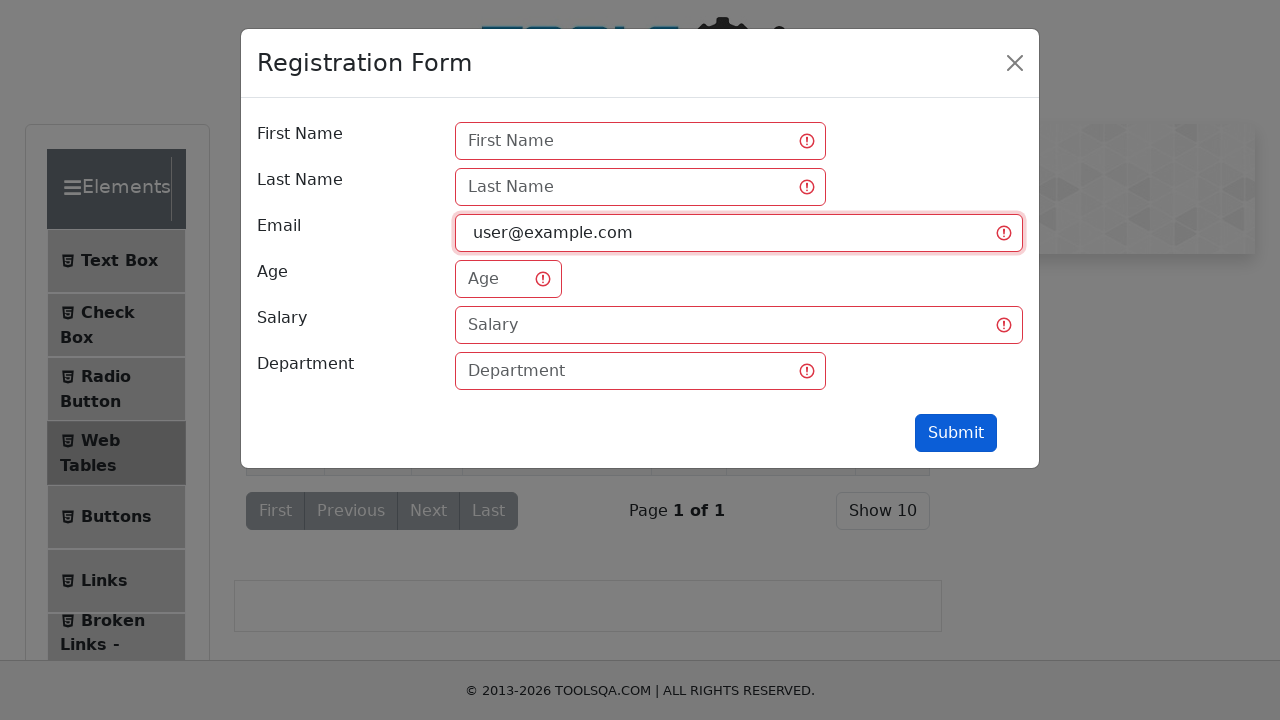

Verified form is still visible after submitting invalid email ' user@example.com'
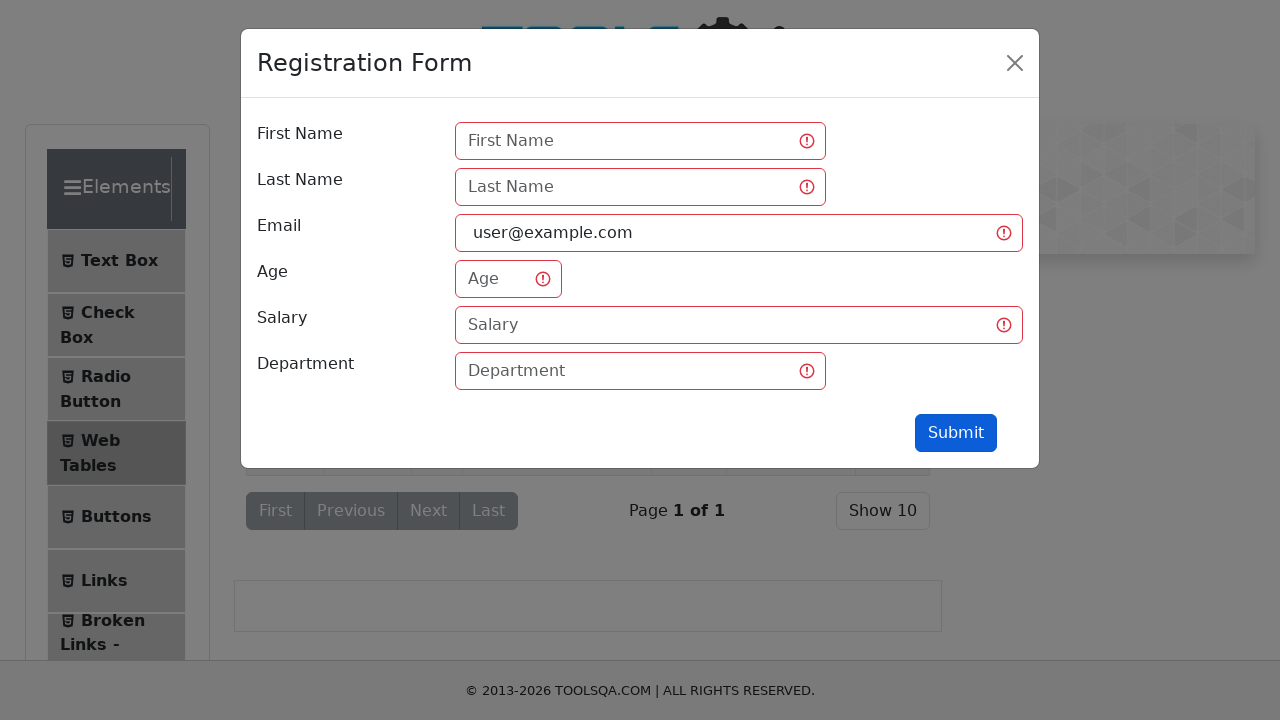

Cleared email input field on [placeholder="name@example.com"]
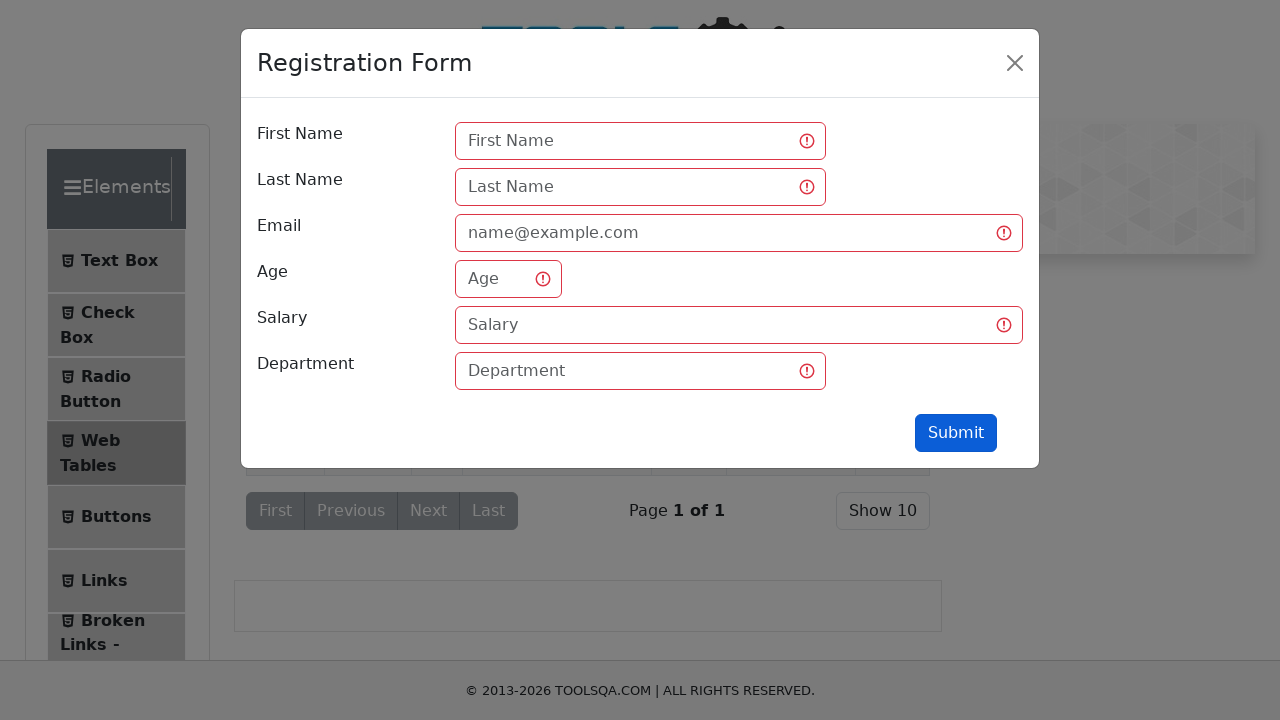

Filled email field with invalid value: 'user@example.com ' on [placeholder="name@example.com"]
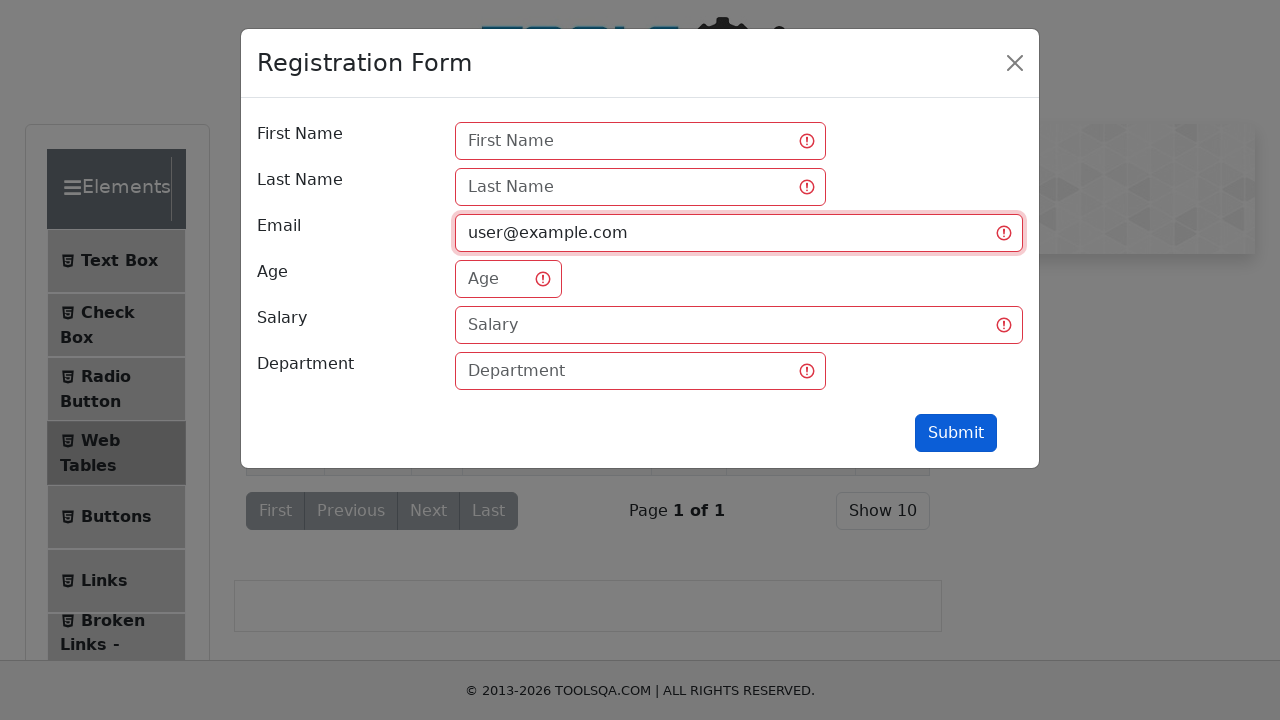

Clicked submit button with invalid email at (956, 433) on #submit
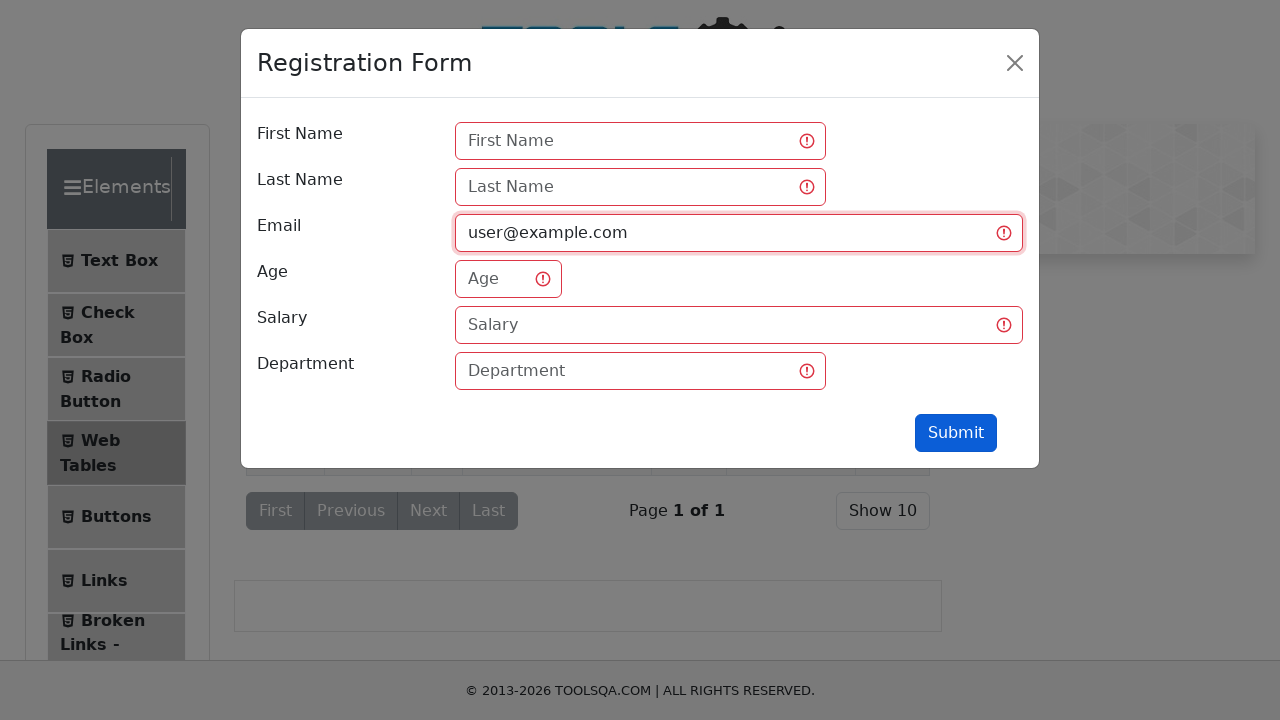

Verified form is still visible after submitting invalid email 'user@example.com '
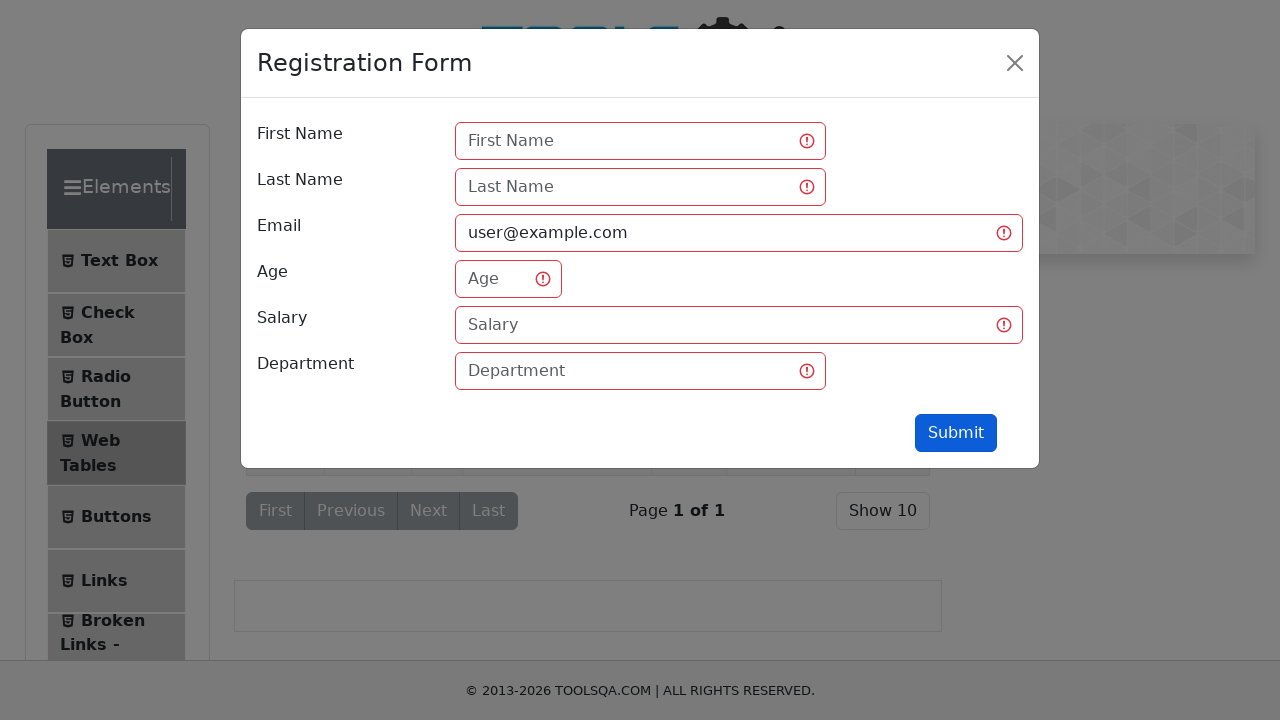

Cleared email input field on [placeholder="name@example.com"]
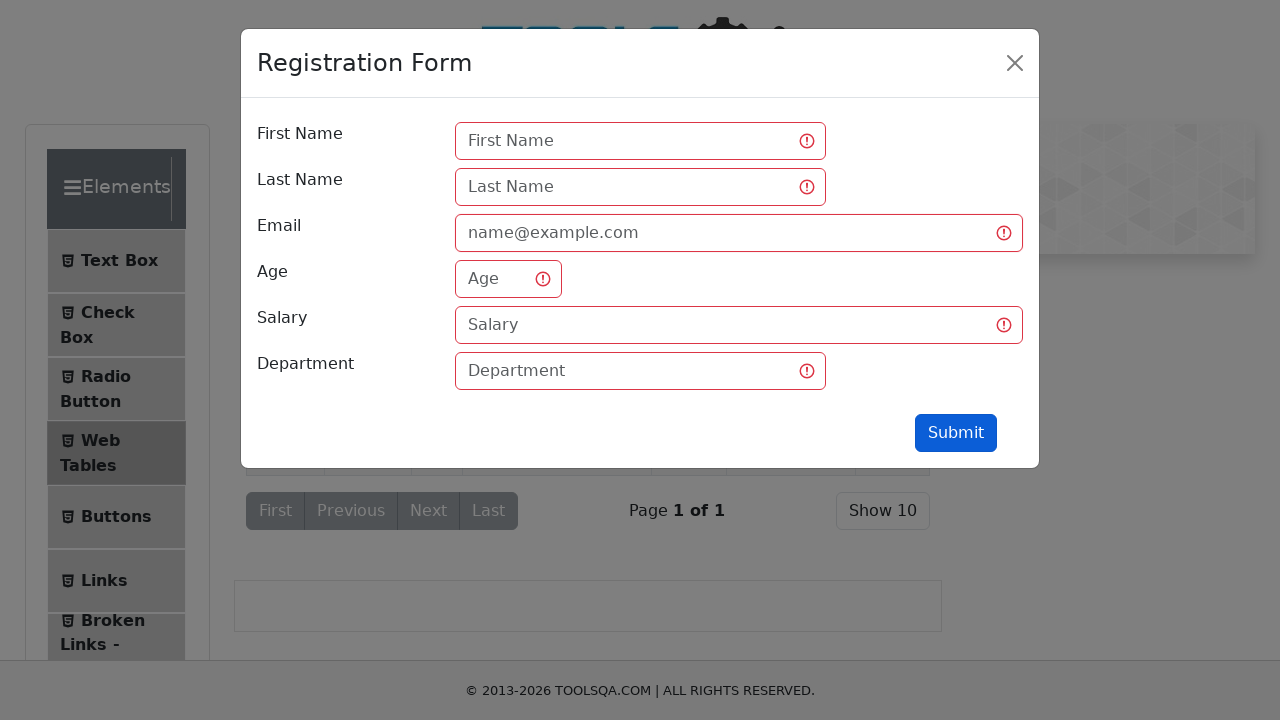

Filled email field with invalid value: 'user@ example.com' on [placeholder="name@example.com"]
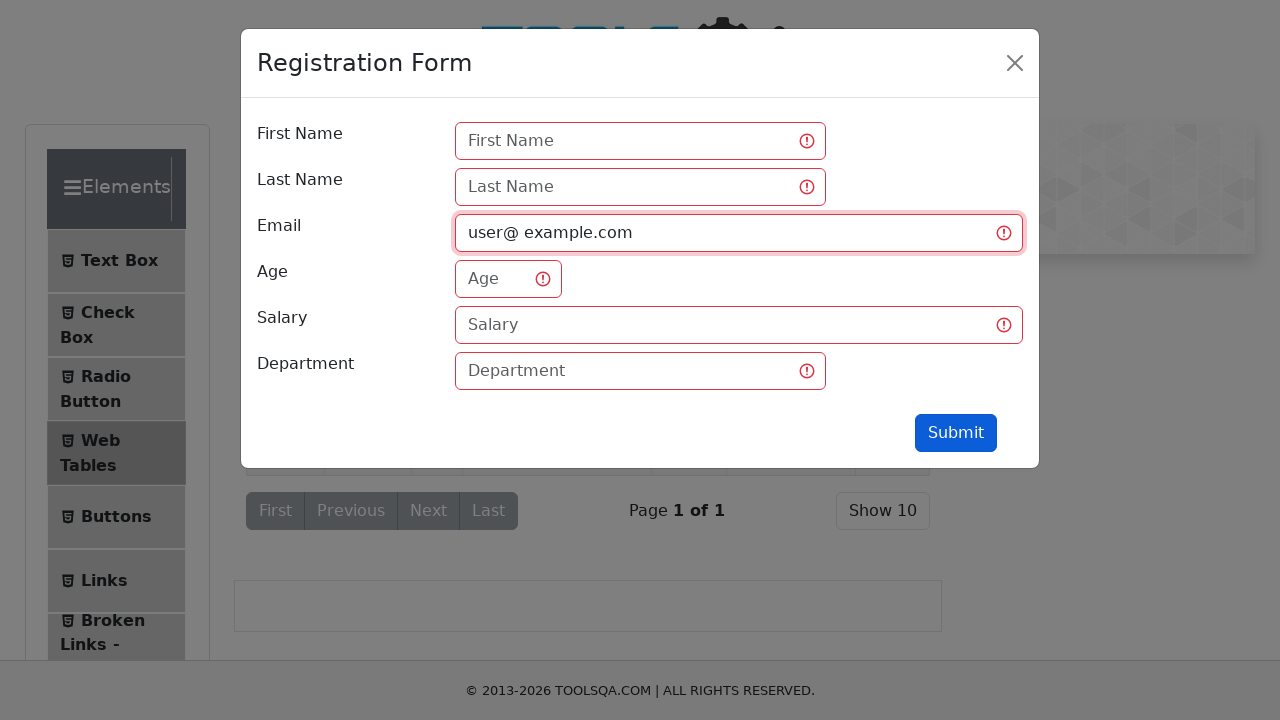

Clicked submit button with invalid email at (956, 433) on #submit
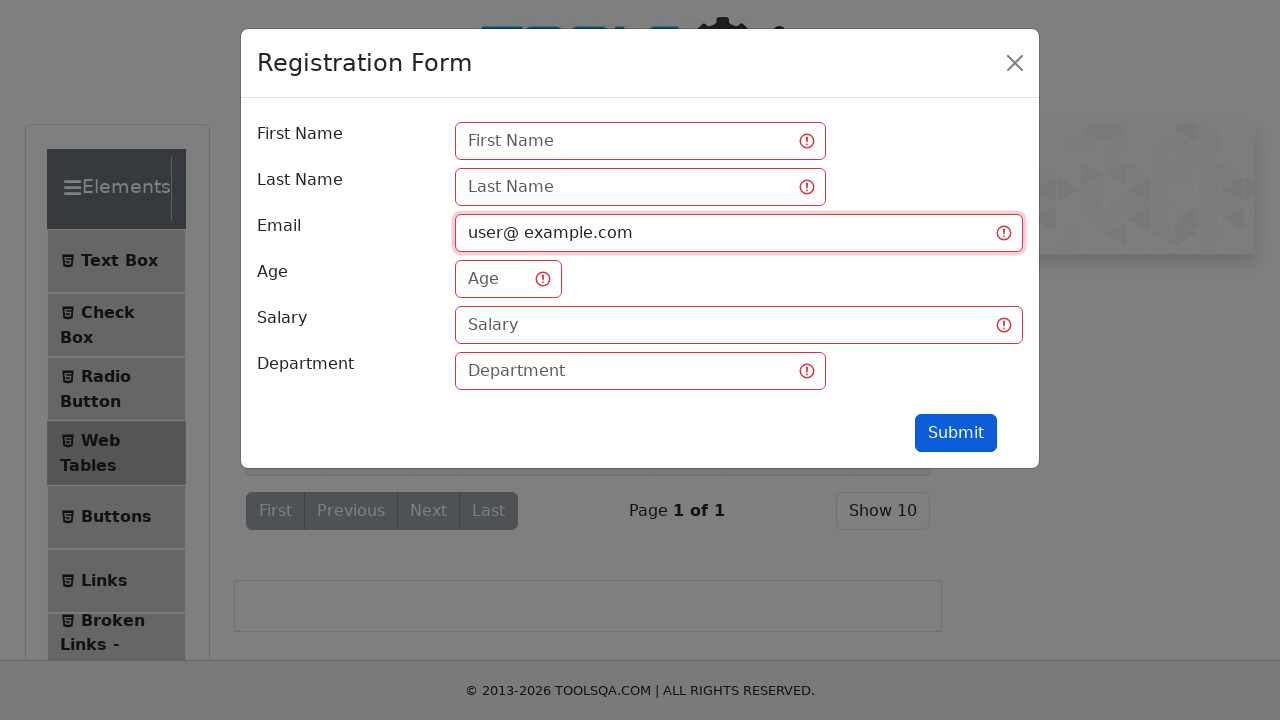

Verified form is still visible after submitting invalid email 'user@ example.com'
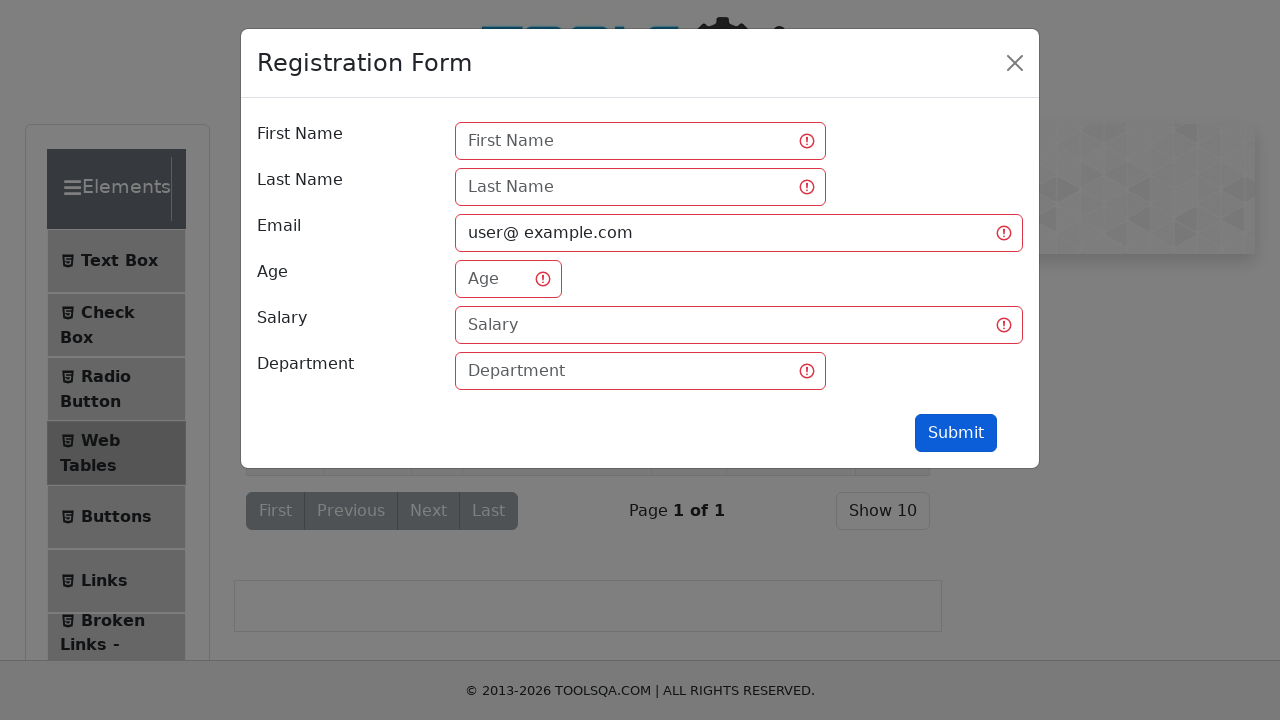

Cleared email input field on [placeholder="name@example.com"]
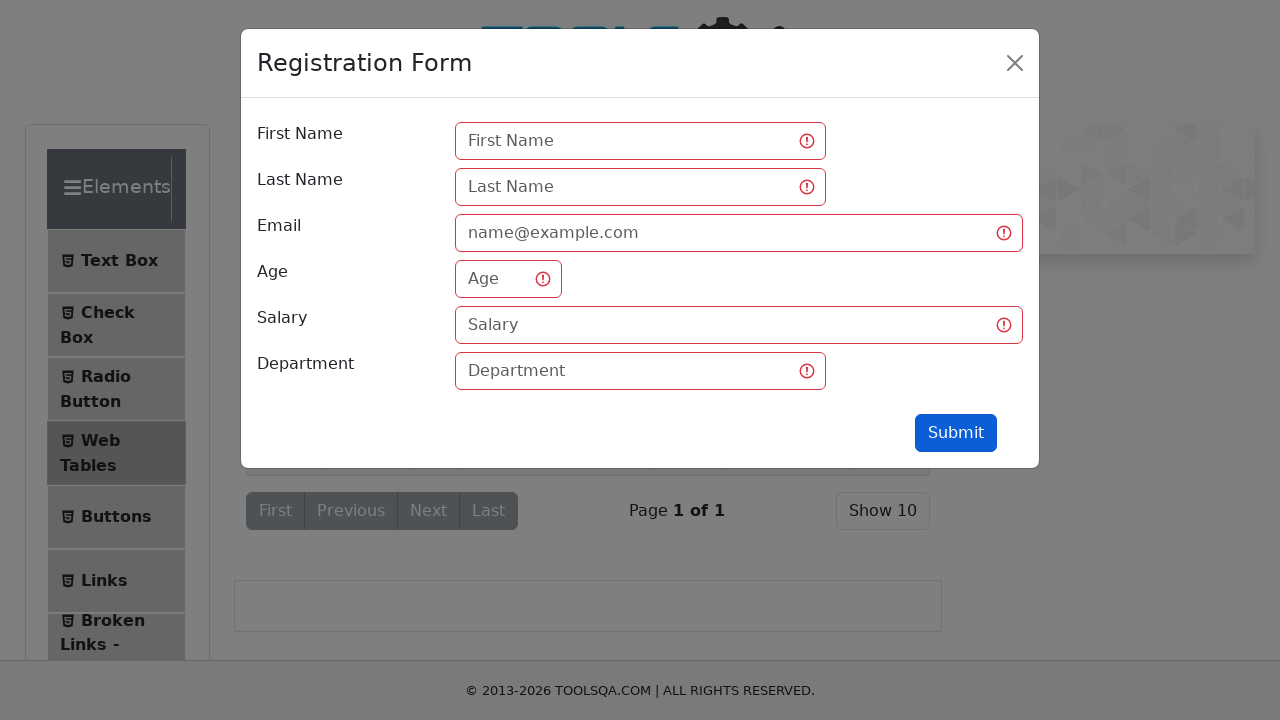

Filled email field with invalid value: 'user@example .com' on [placeholder="name@example.com"]
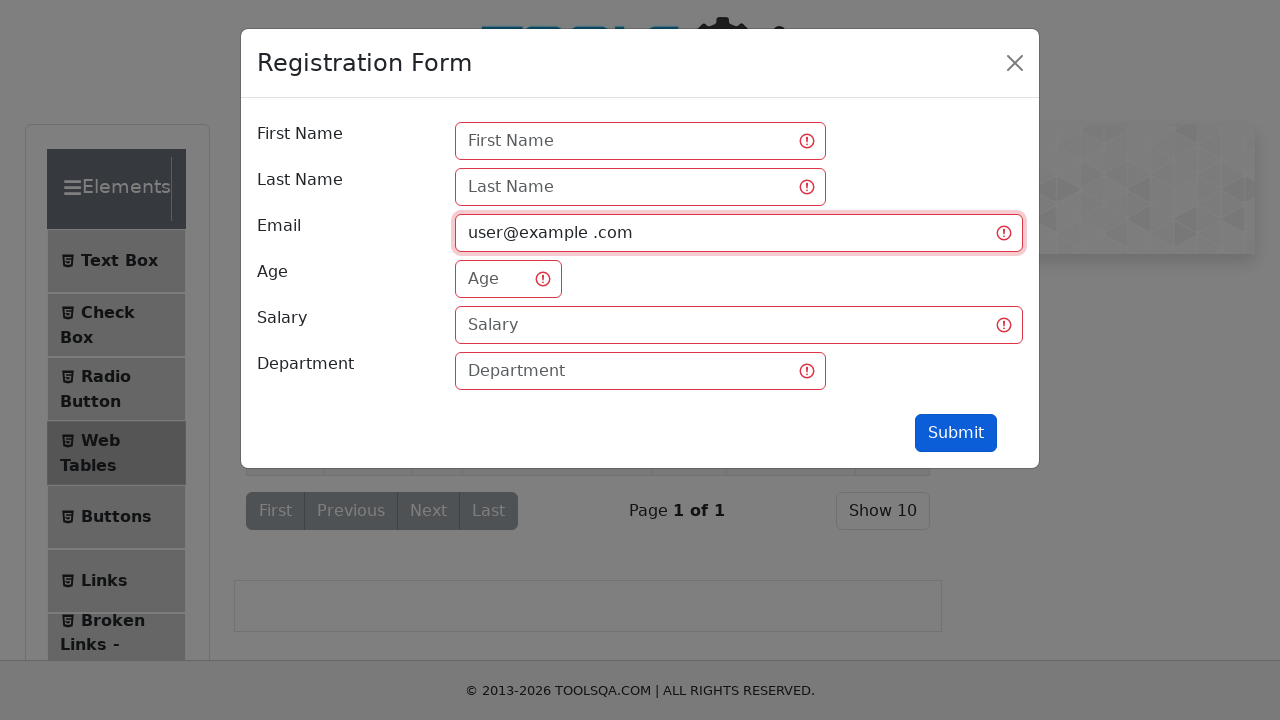

Clicked submit button with invalid email at (956, 433) on #submit
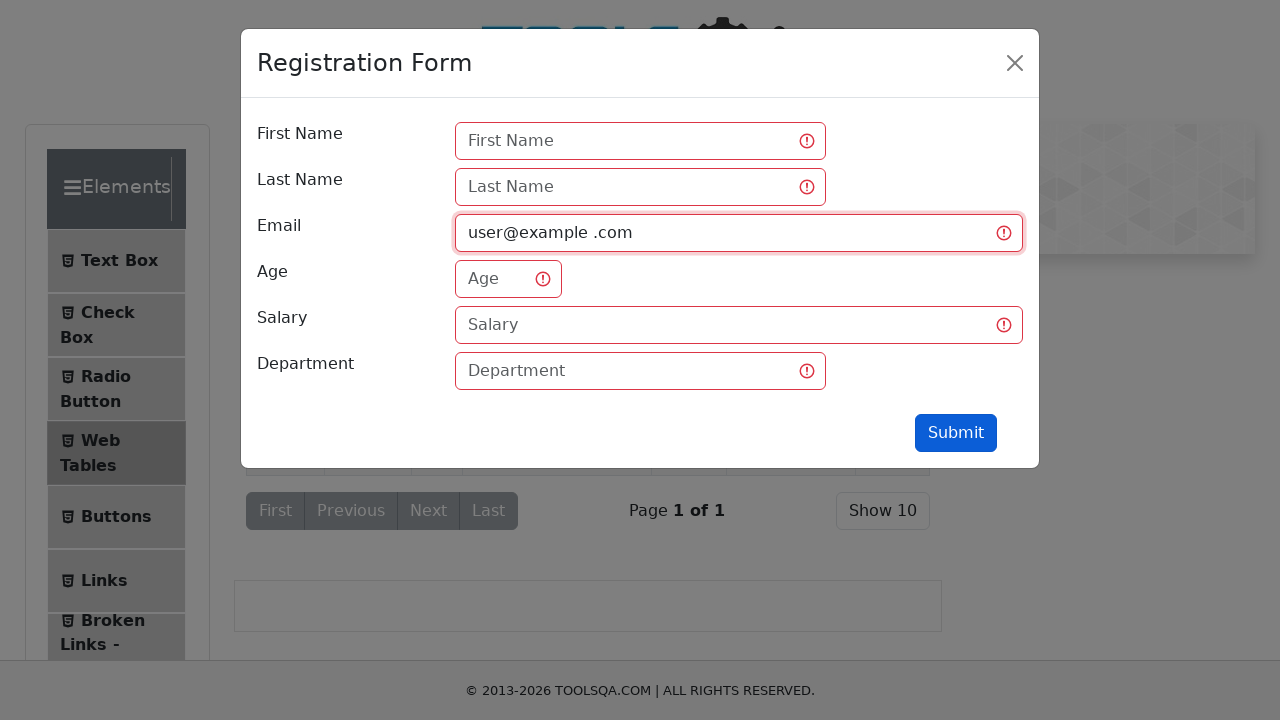

Verified form is still visible after submitting invalid email 'user@example .com'
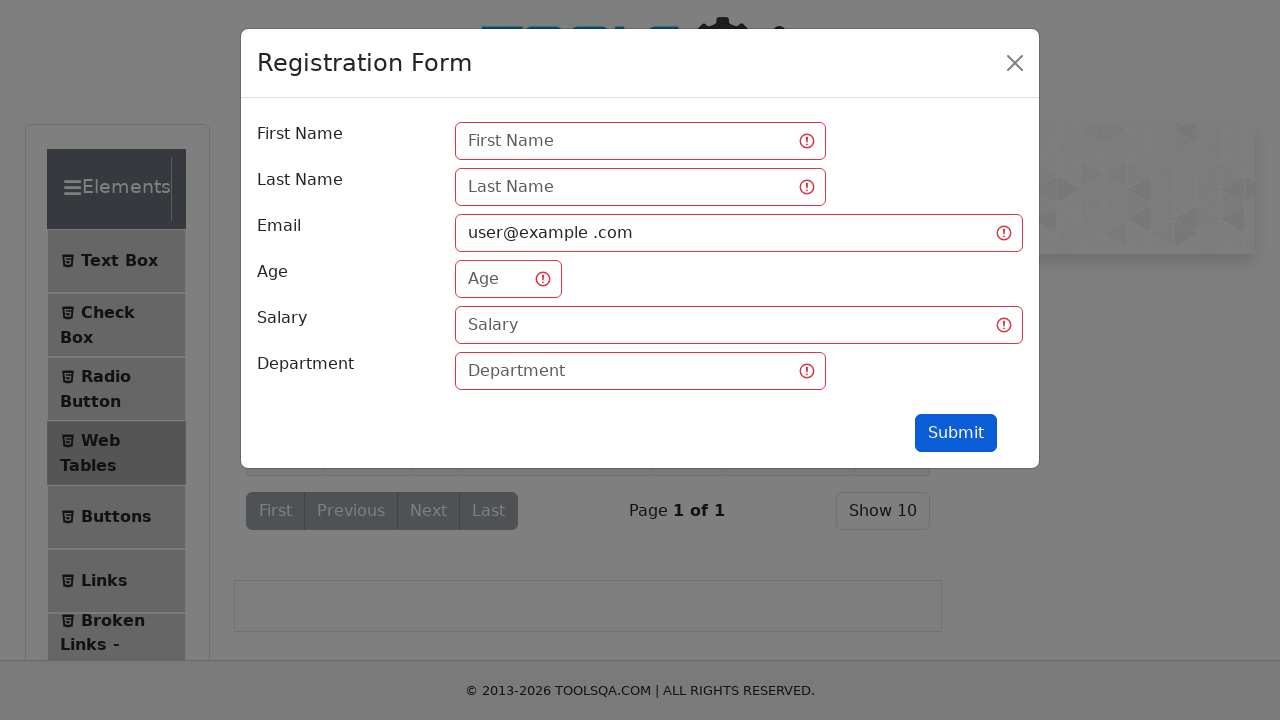

Cleared email input field on [placeholder="name@example.com"]
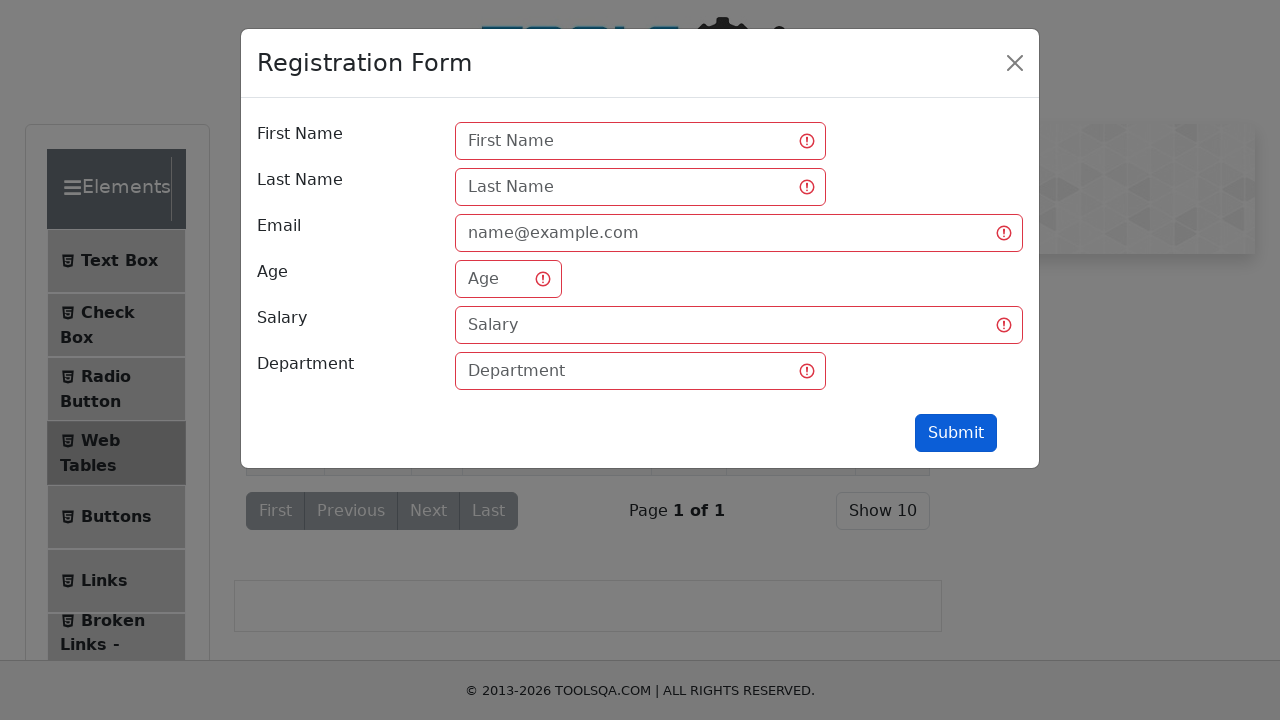

Filled email field with invalid value: 'user name@example.com' on [placeholder="name@example.com"]
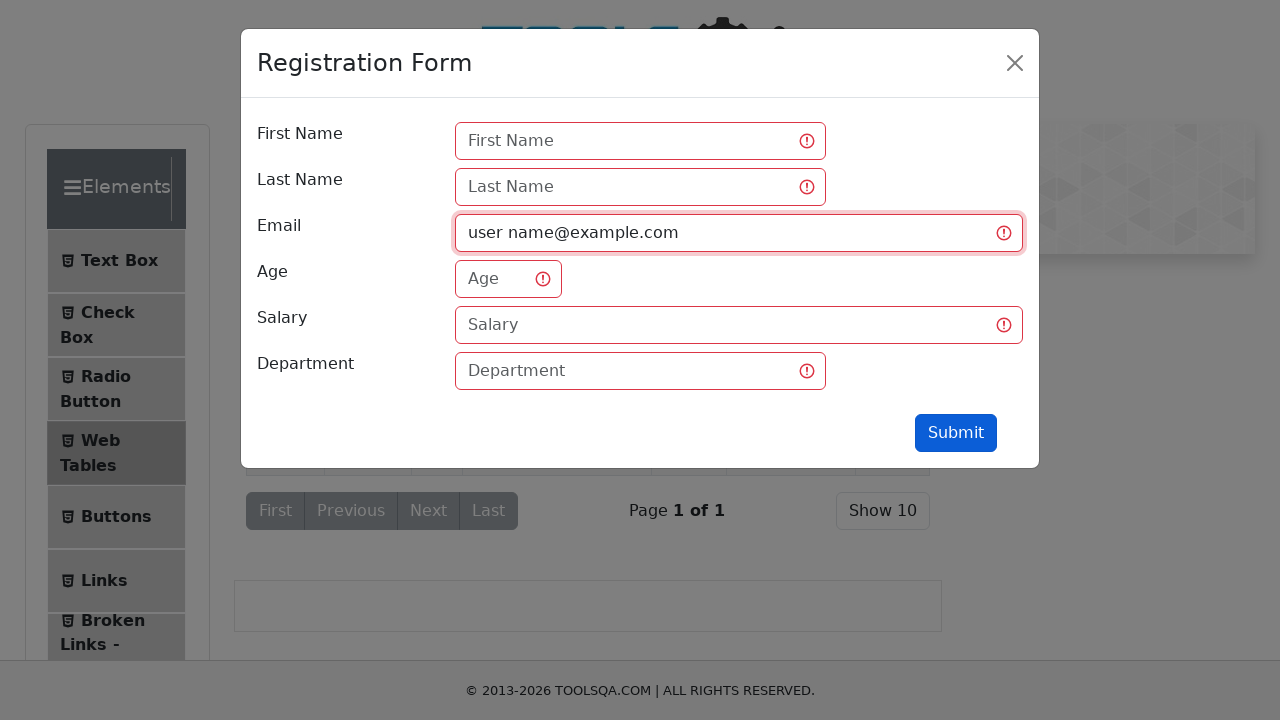

Clicked submit button with invalid email at (956, 433) on #submit
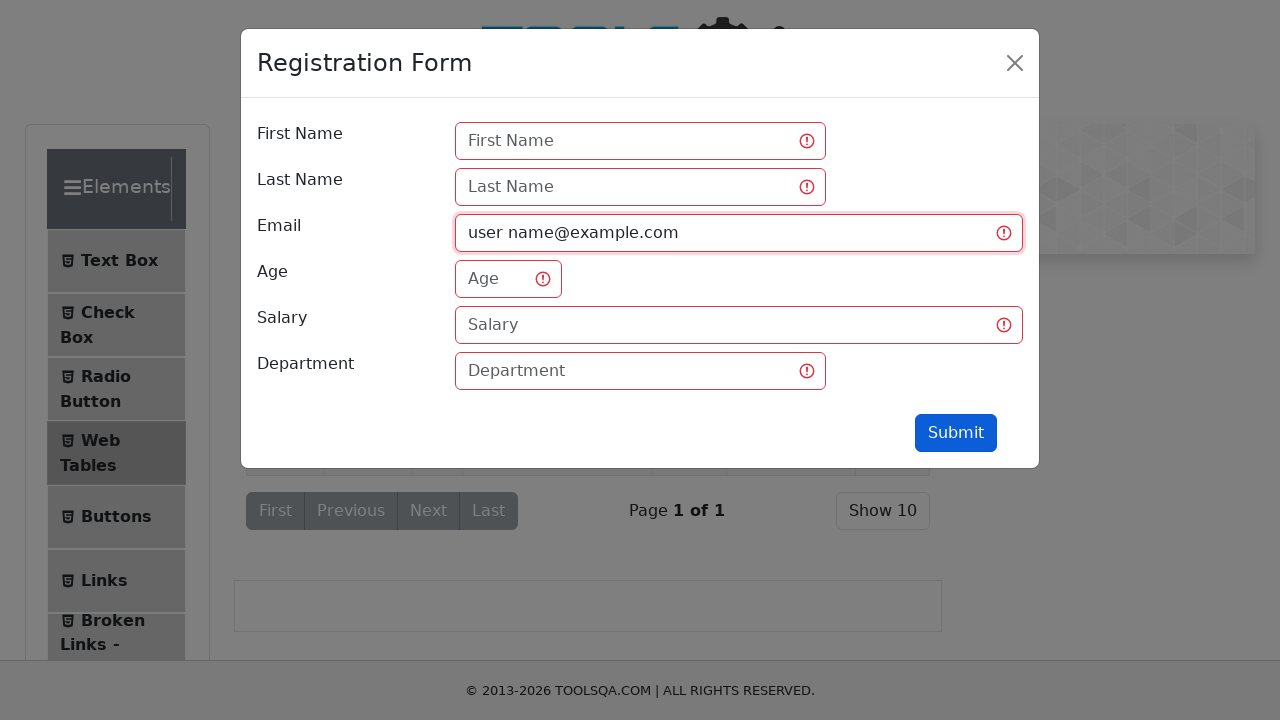

Verified form is still visible after submitting invalid email 'user name@example.com'
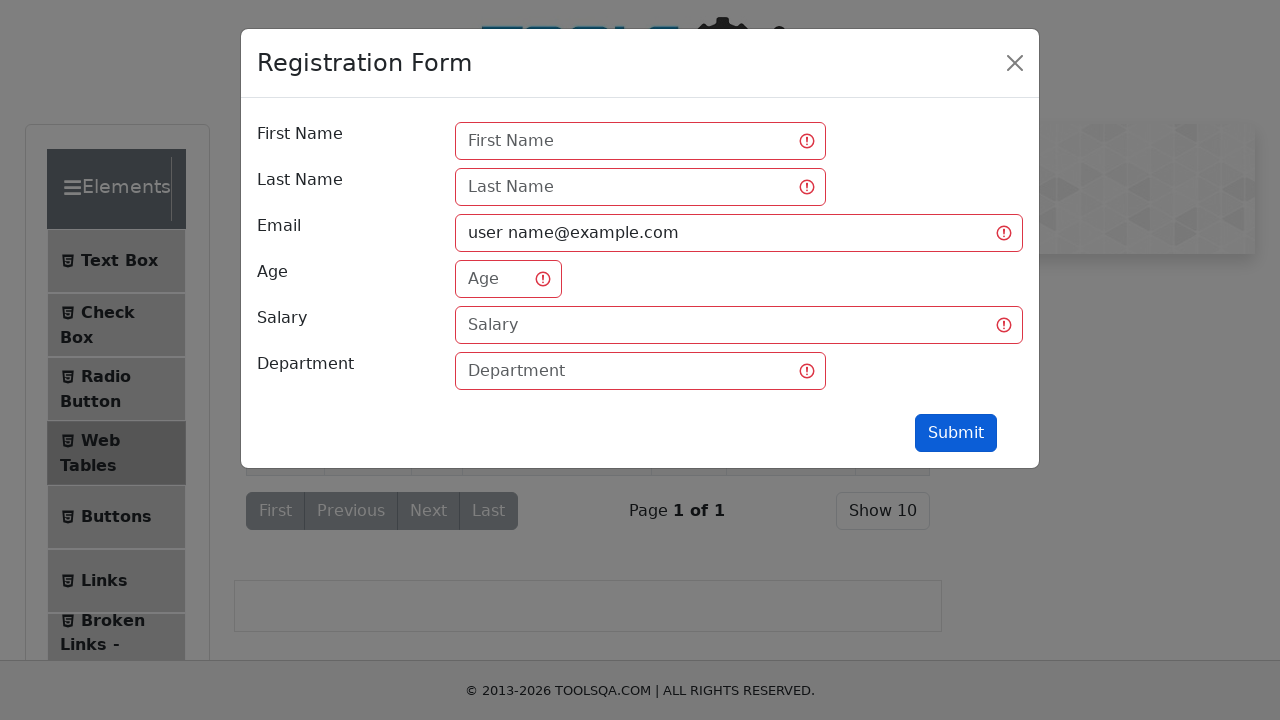

Cleared email input field on [placeholder="name@example.com"]
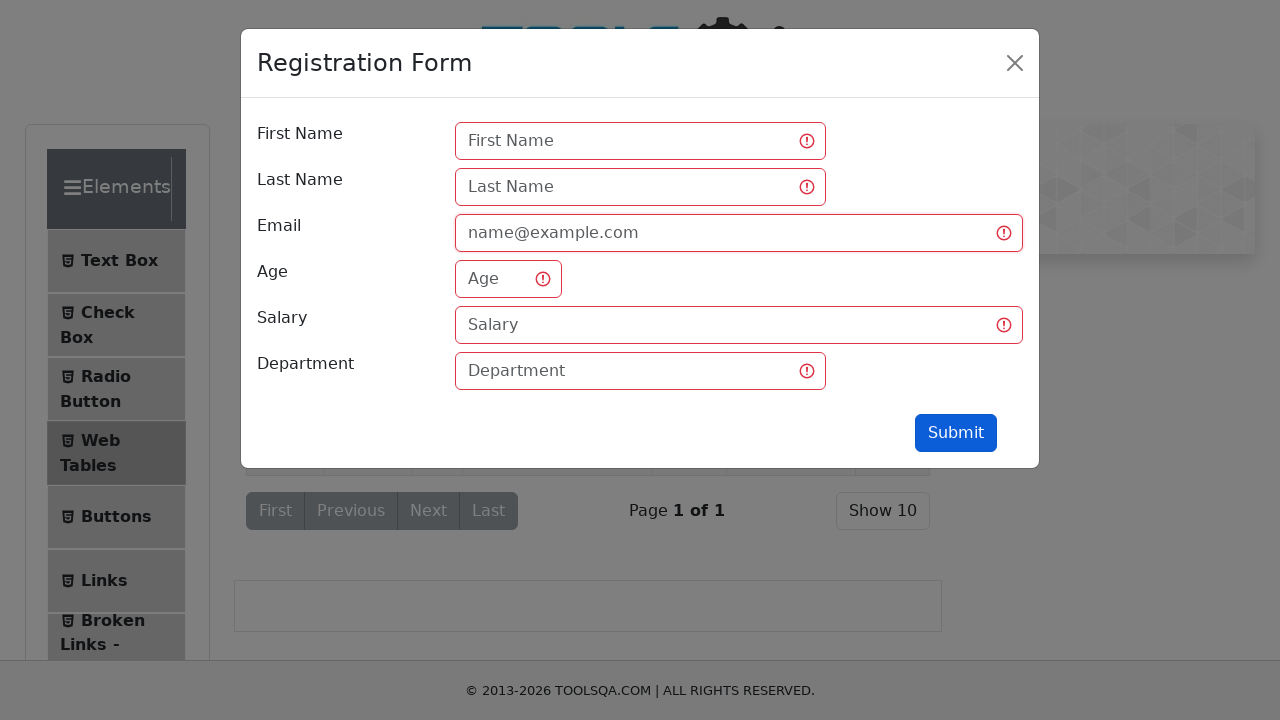

Filled email field with invalid value: 'user@' on [placeholder="name@example.com"]
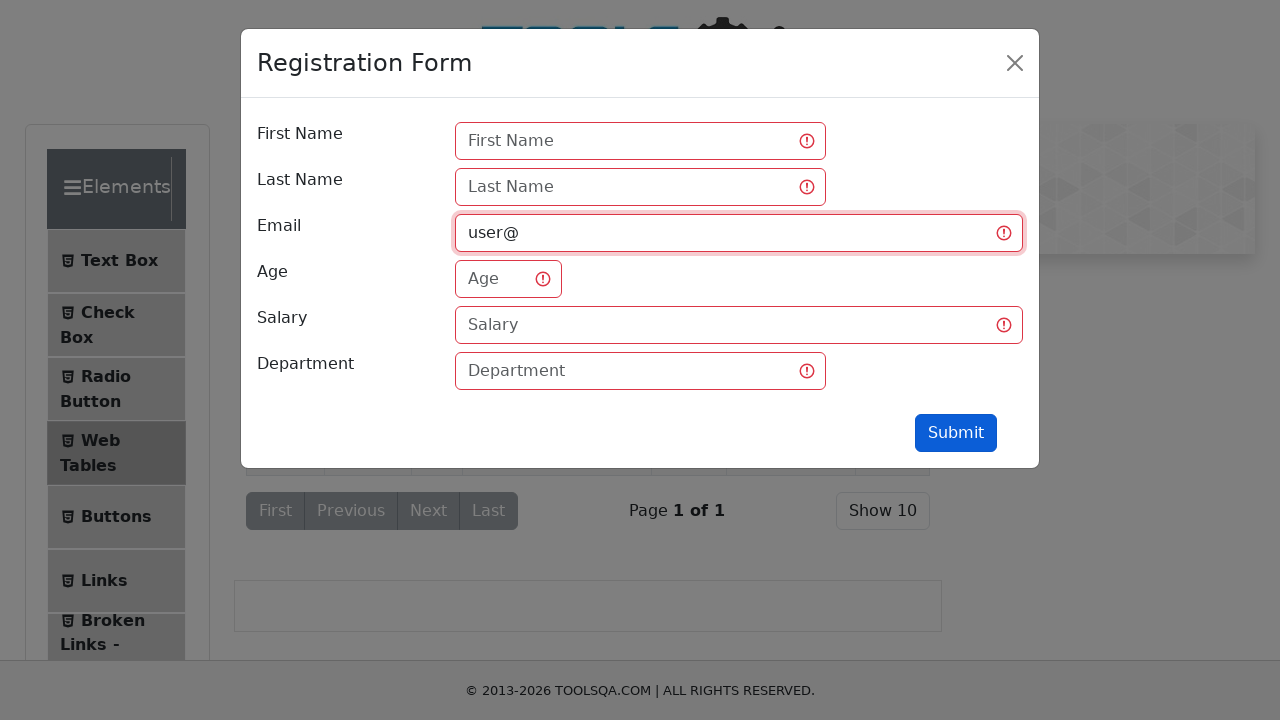

Clicked submit button with invalid email at (956, 433) on #submit
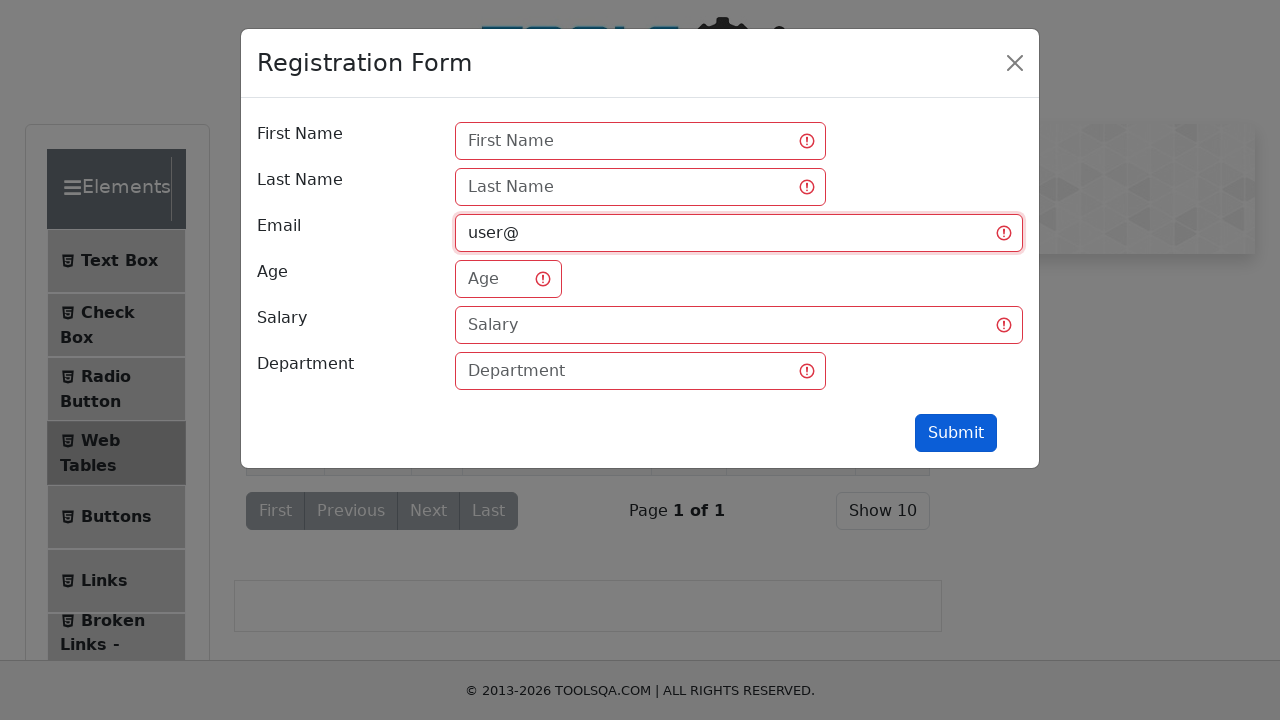

Verified form is still visible after submitting invalid email 'user@'
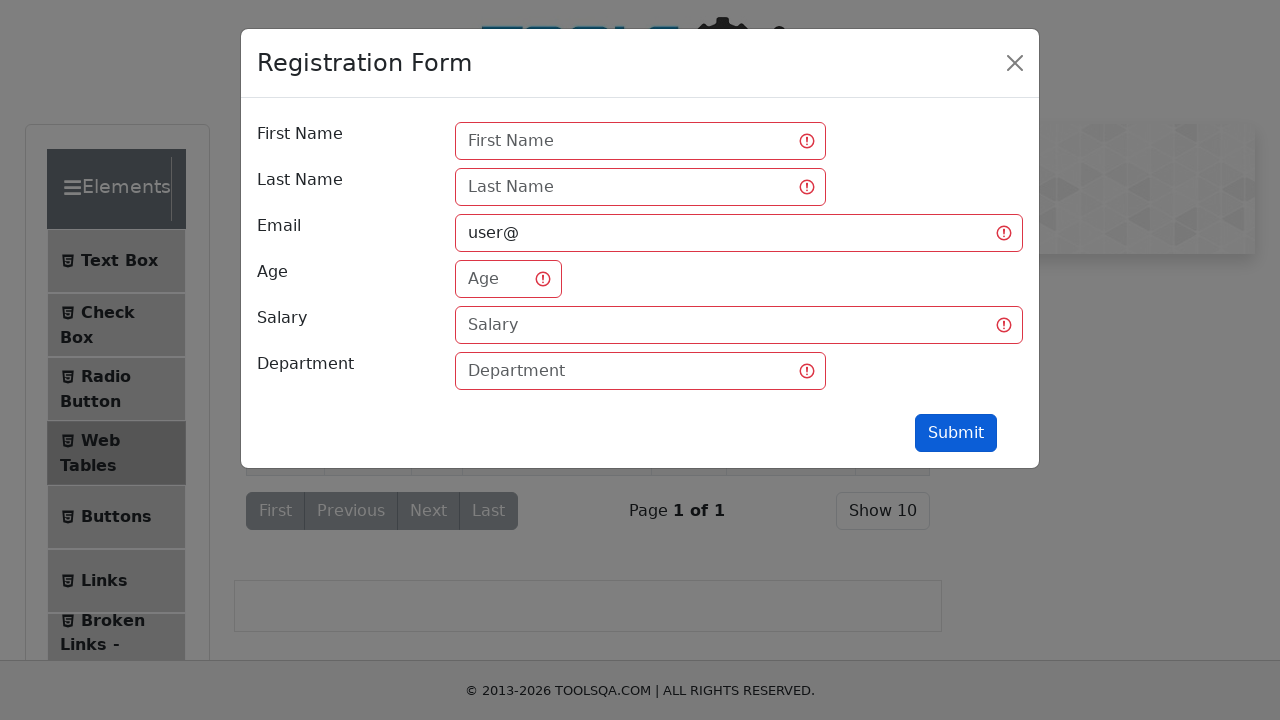

Cleared email input field on [placeholder="name@example.com"]
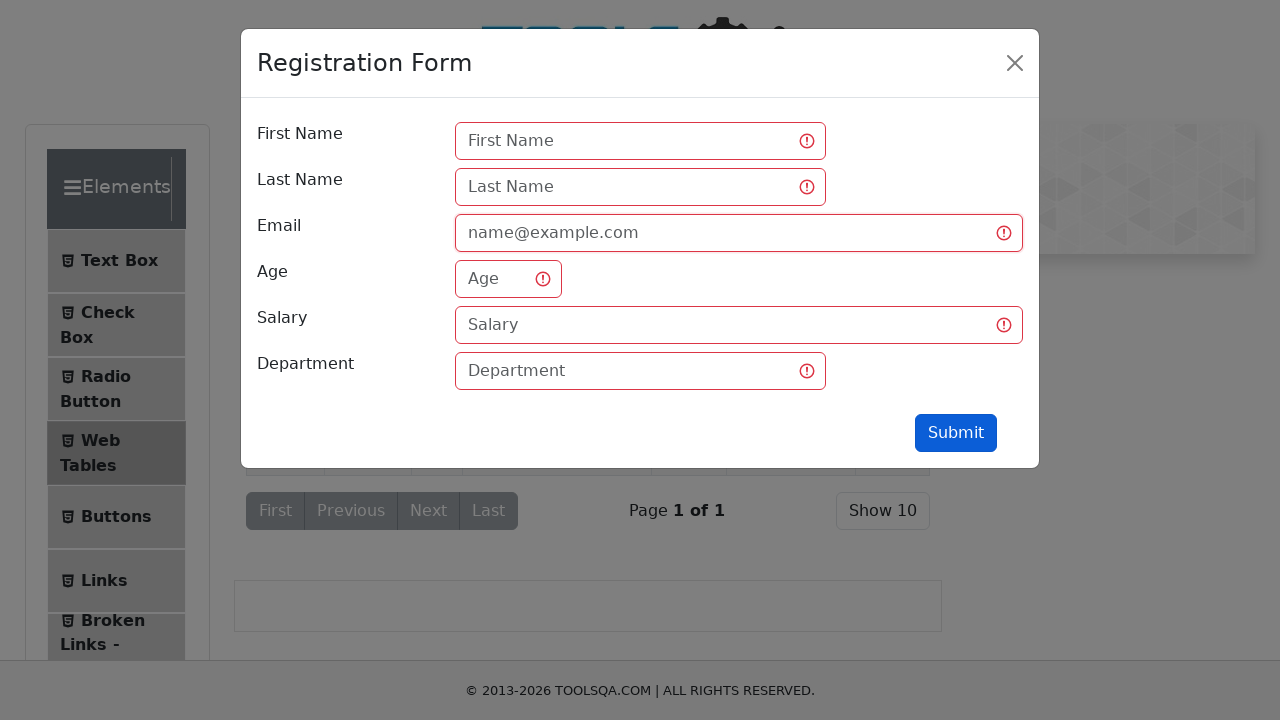

Filled email field with invalid value: 'тест' on [placeholder="name@example.com"]
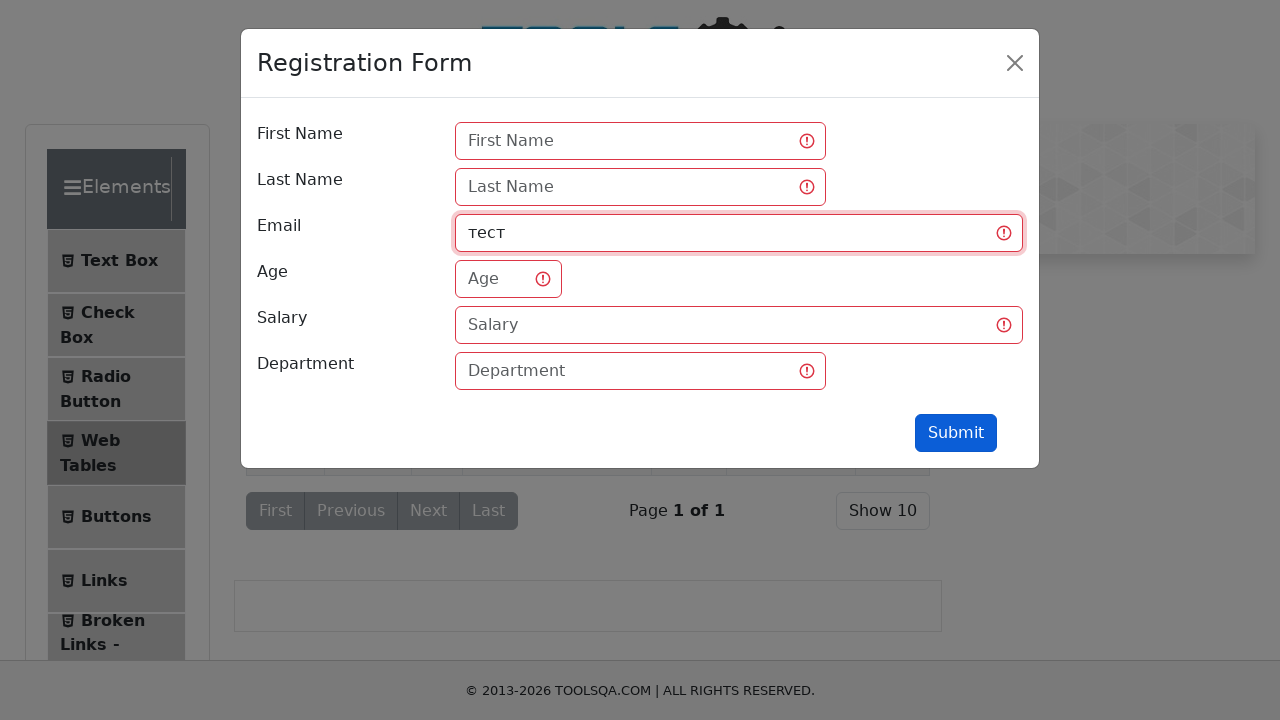

Clicked submit button with invalid email at (956, 433) on #submit
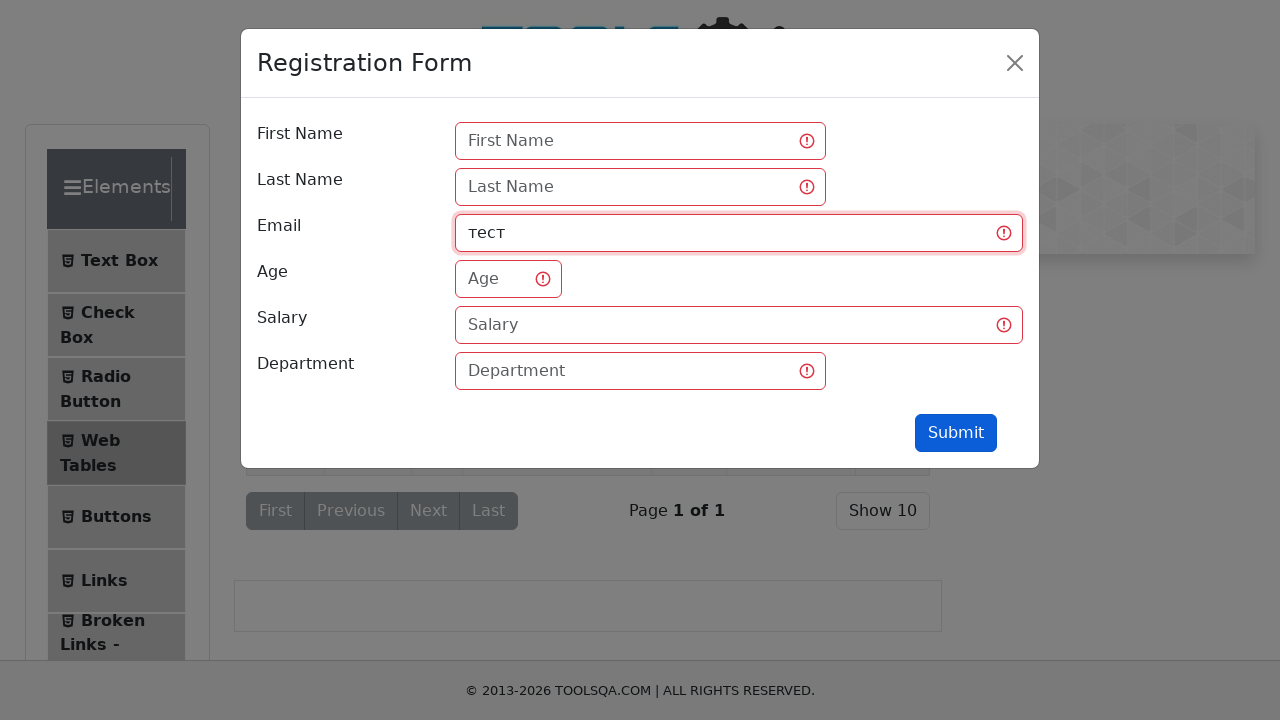

Verified form is still visible after submitting invalid email 'тест'
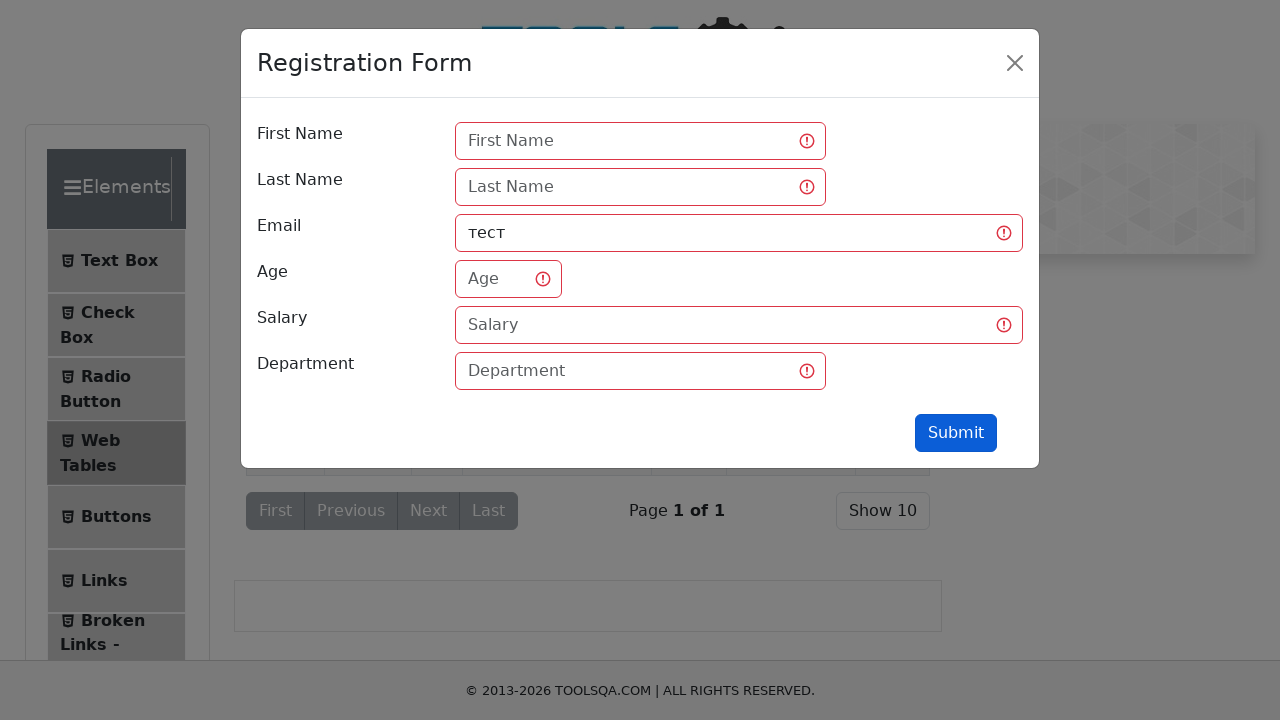

Cleared email input field on [placeholder="name@example.com"]
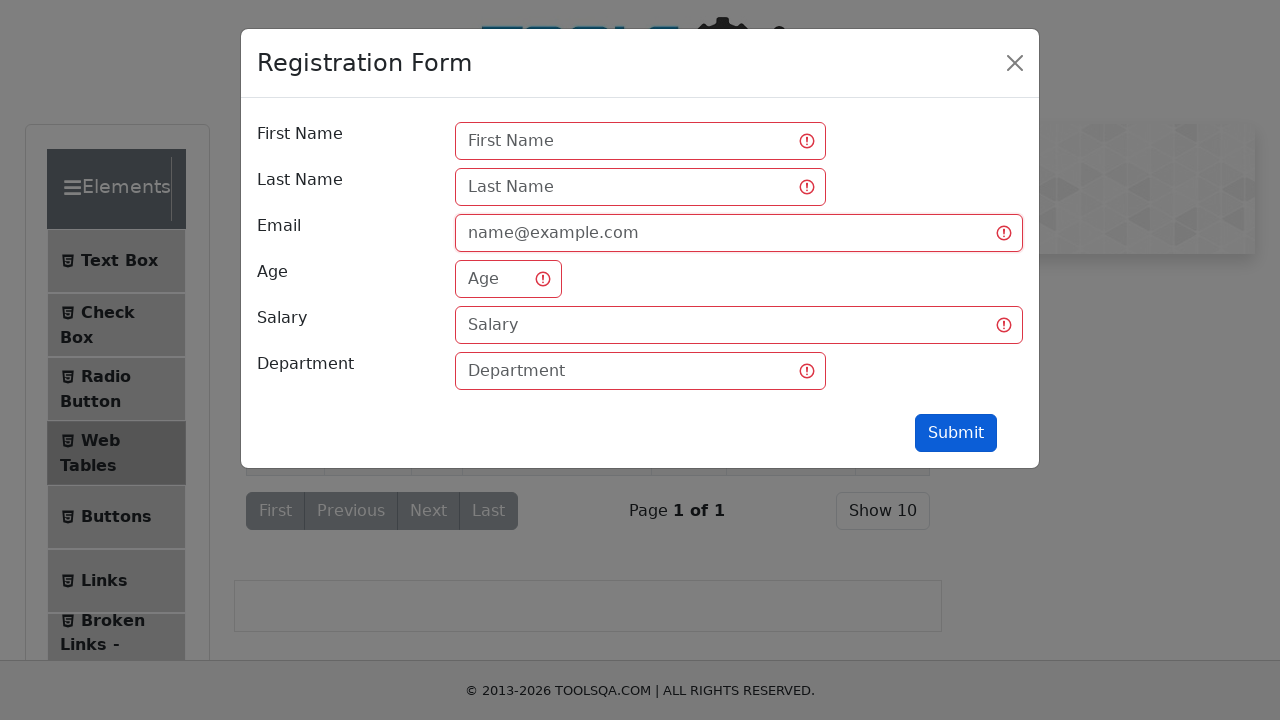

Filled email field with invalid value: '12345' on [placeholder="name@example.com"]
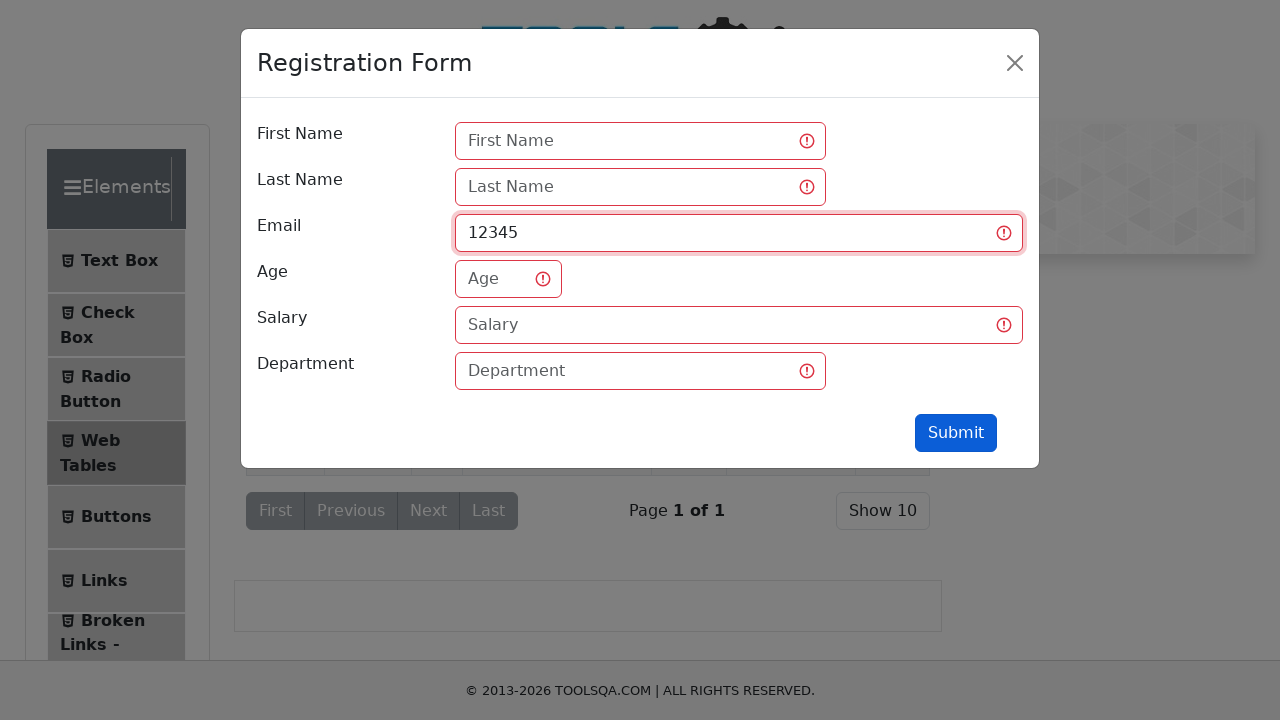

Clicked submit button with invalid email at (956, 433) on #submit
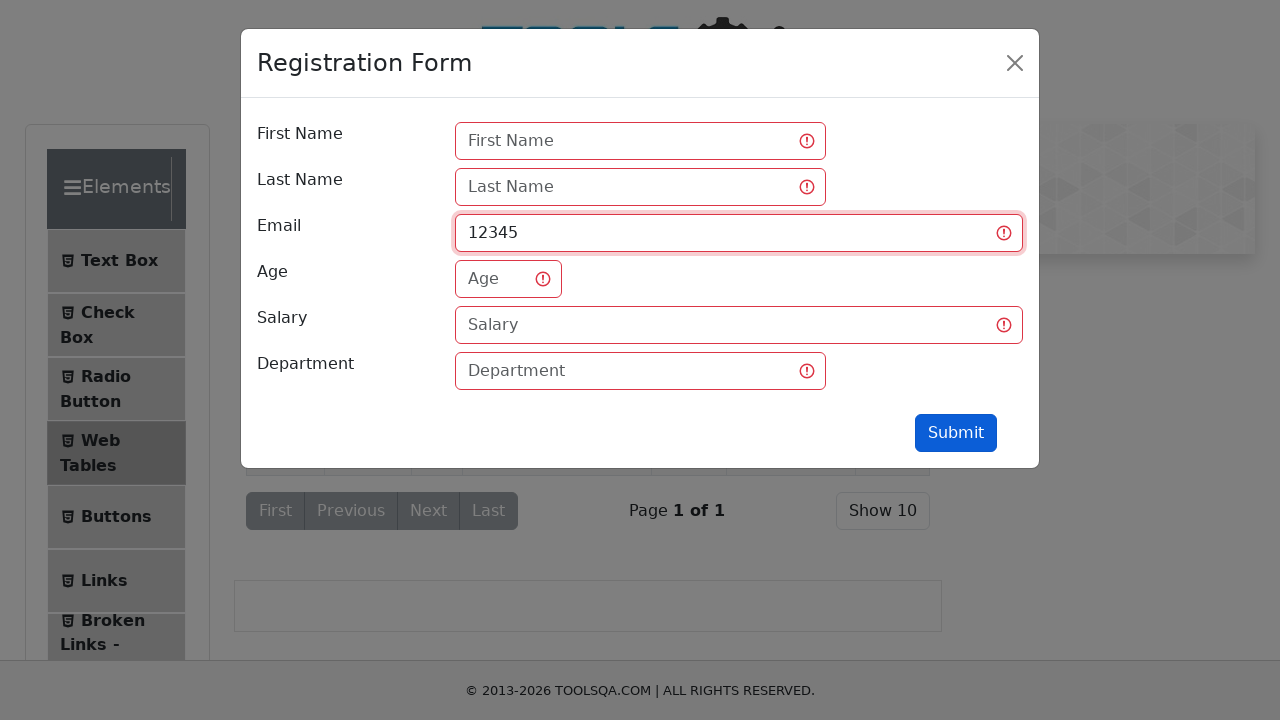

Verified form is still visible after submitting invalid email '12345'
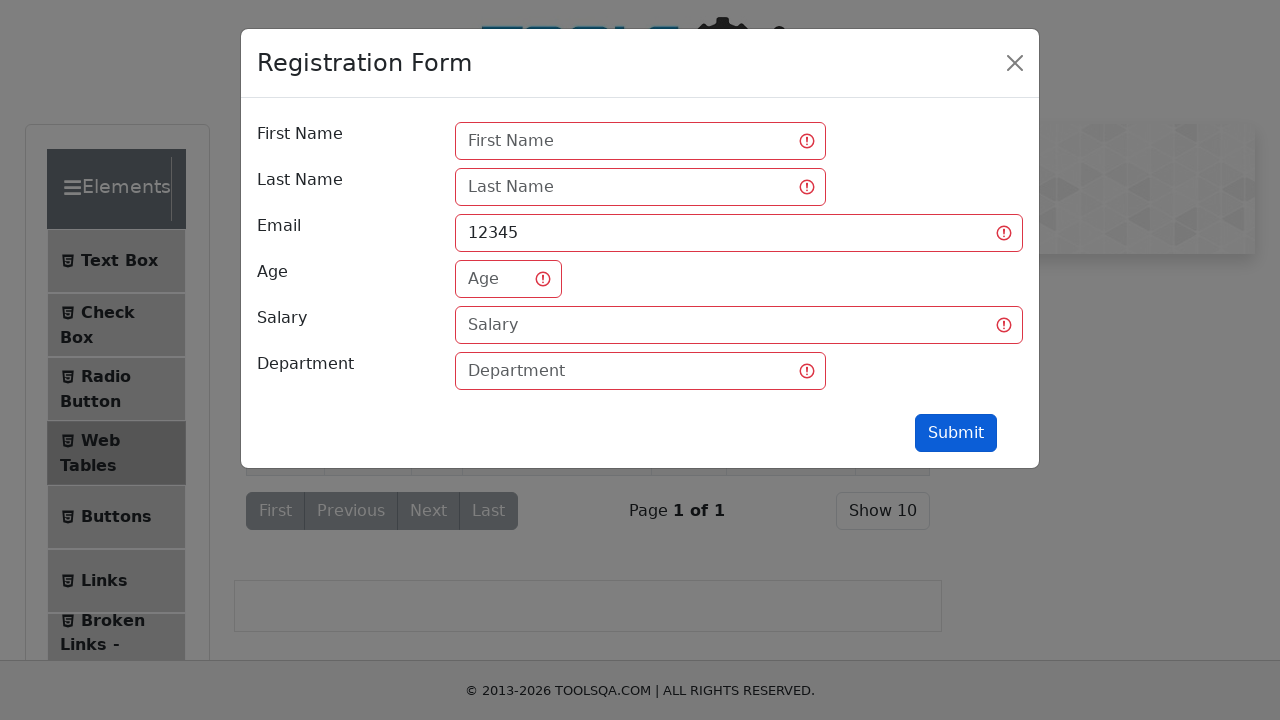

Cleared email input field on [placeholder="name@example.com"]
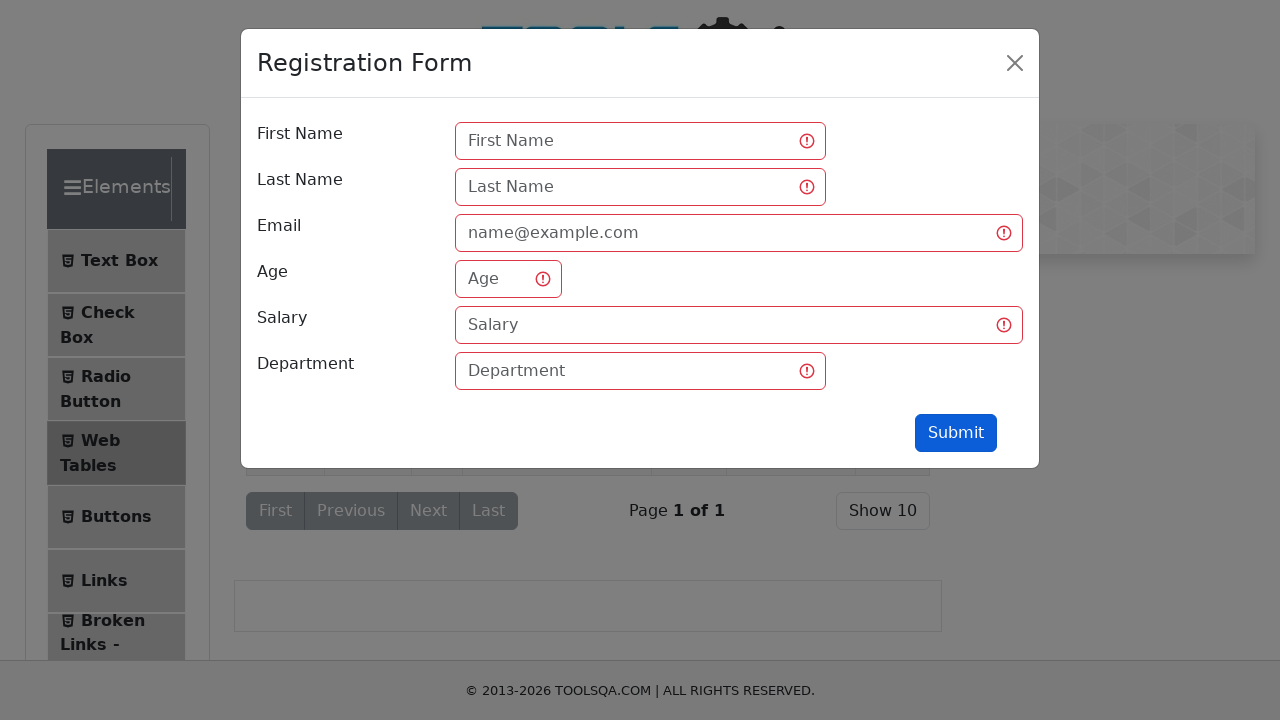

Filled email field with invalid value: 'user_example@com' on [placeholder="name@example.com"]
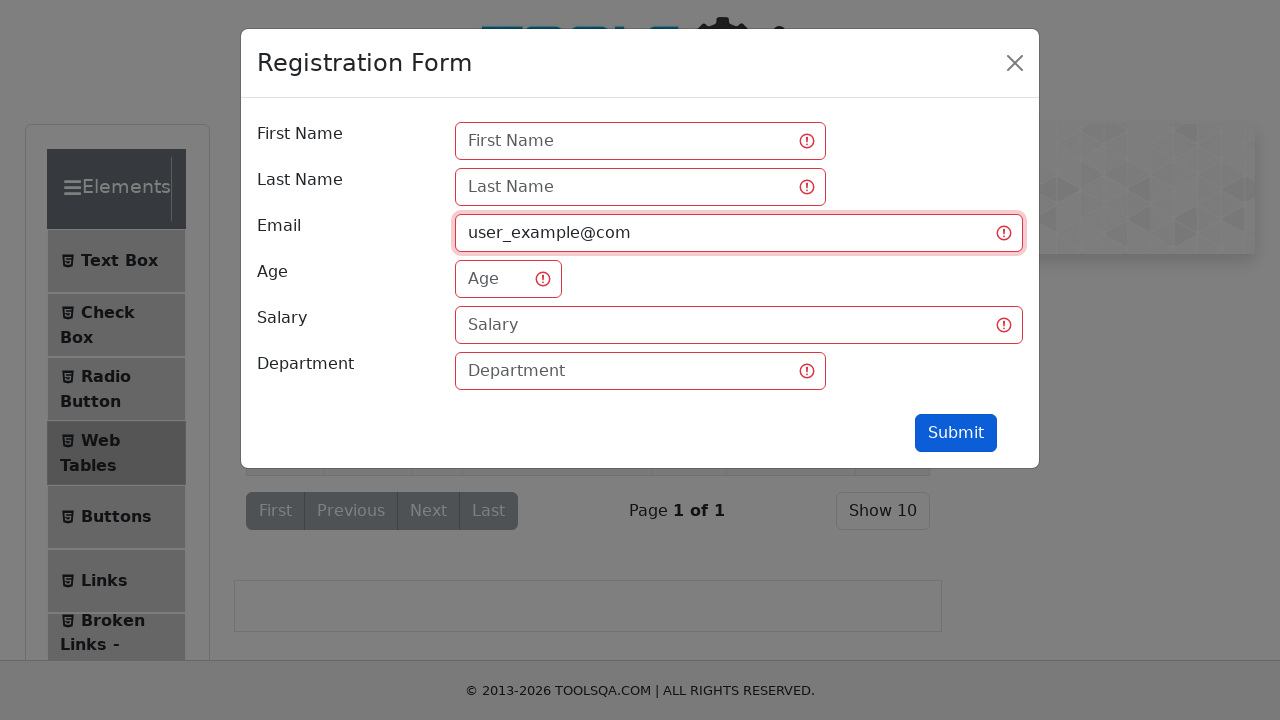

Clicked submit button with invalid email at (956, 433) on #submit
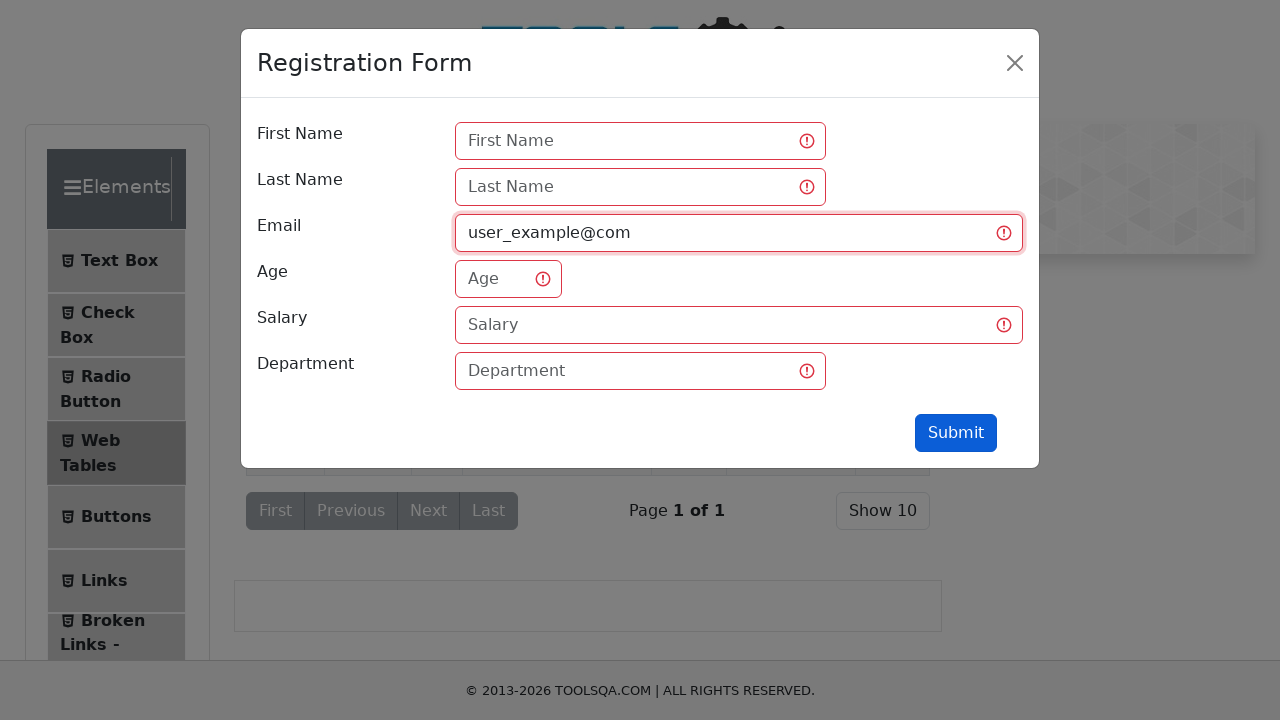

Verified form is still visible after submitting invalid email 'user_example@com'
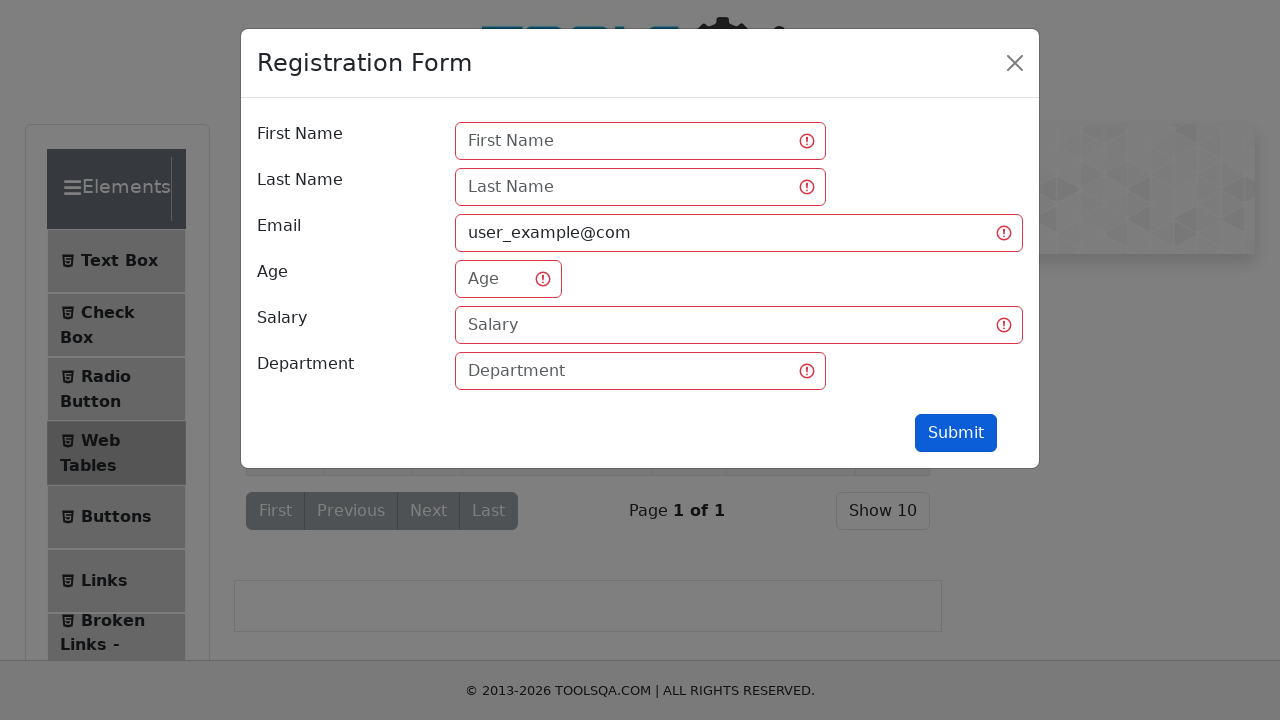

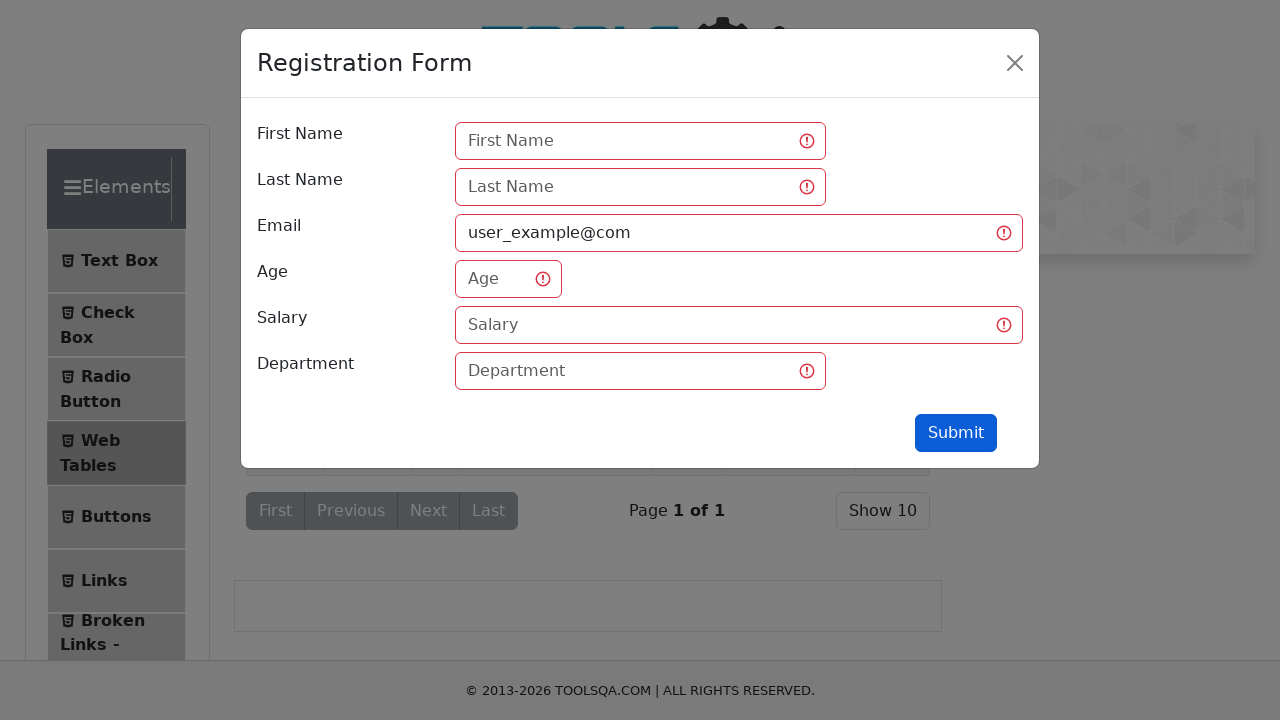